Fills out the entire practice form including first name, last name, email, gender, phone number, subjects, hobbies, address, state, city, and date of birth, then submits and verifies the thank you message appears.

Starting URL: https://demoqa.com/automation-practice-form

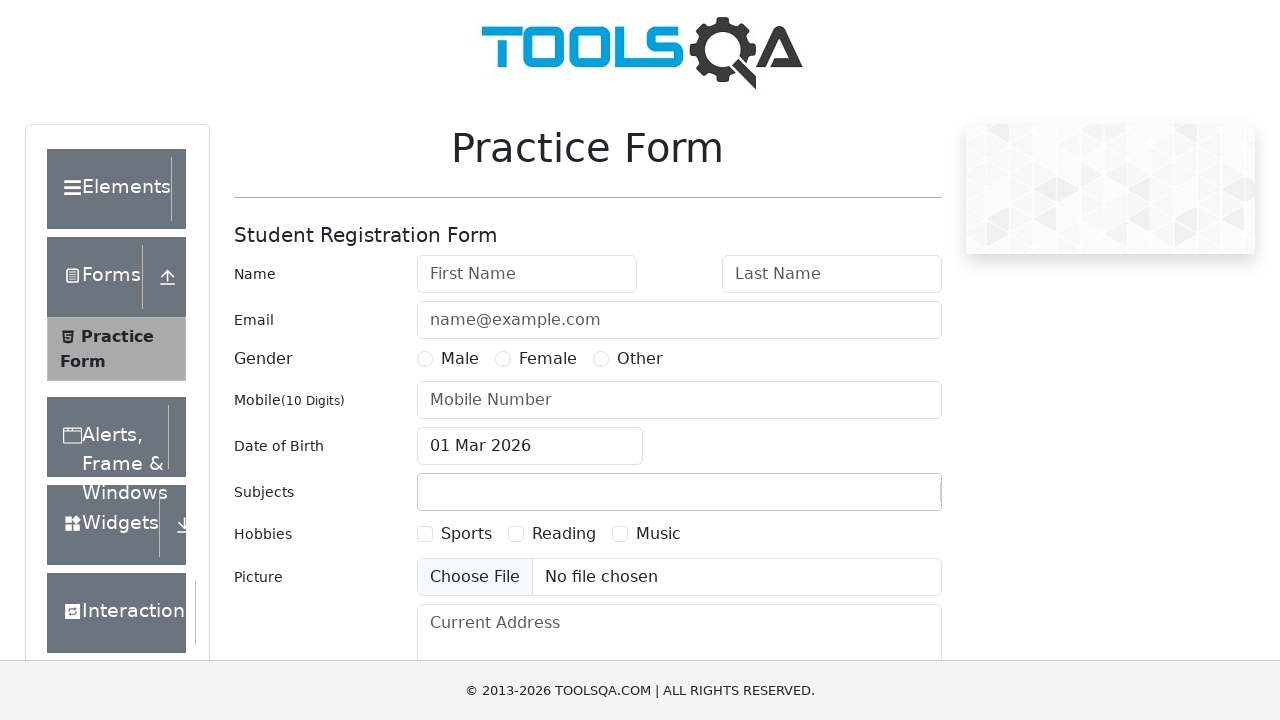

Clicked first name field at (527, 274) on #firstName
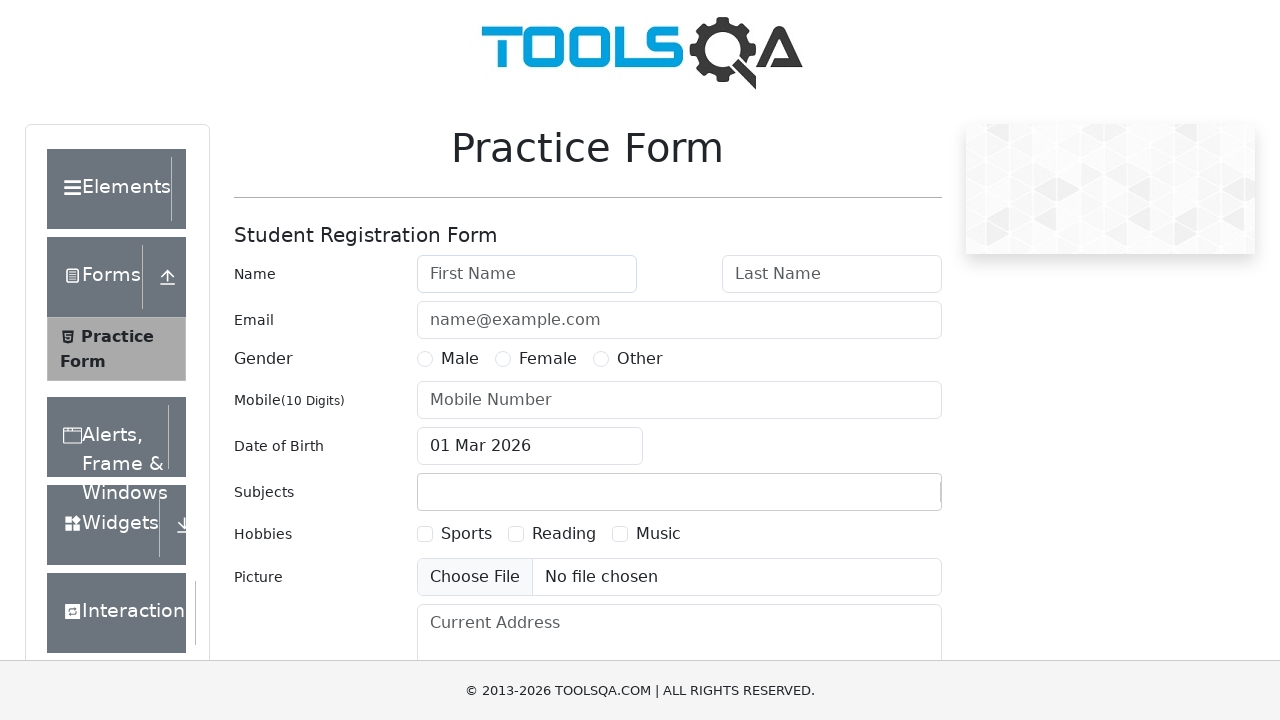

Filled first name with 'Test First' on #firstName
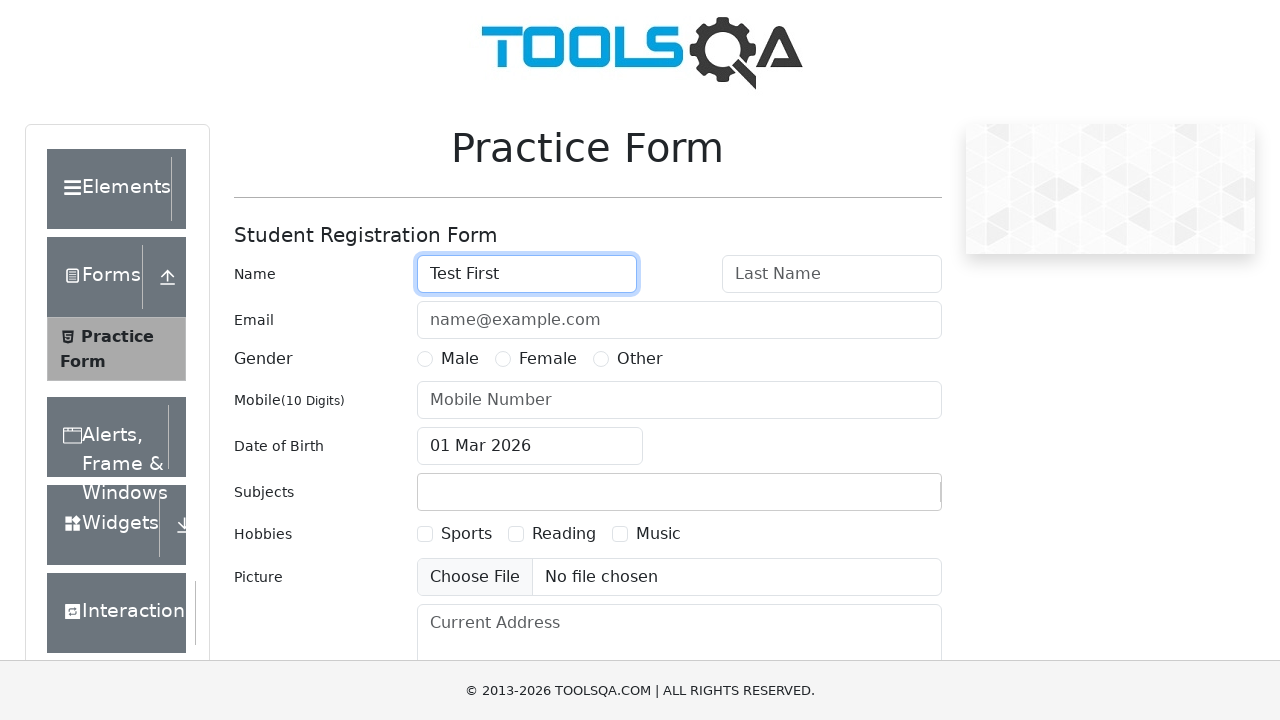

Clicked last name field at (832, 274) on #lastName
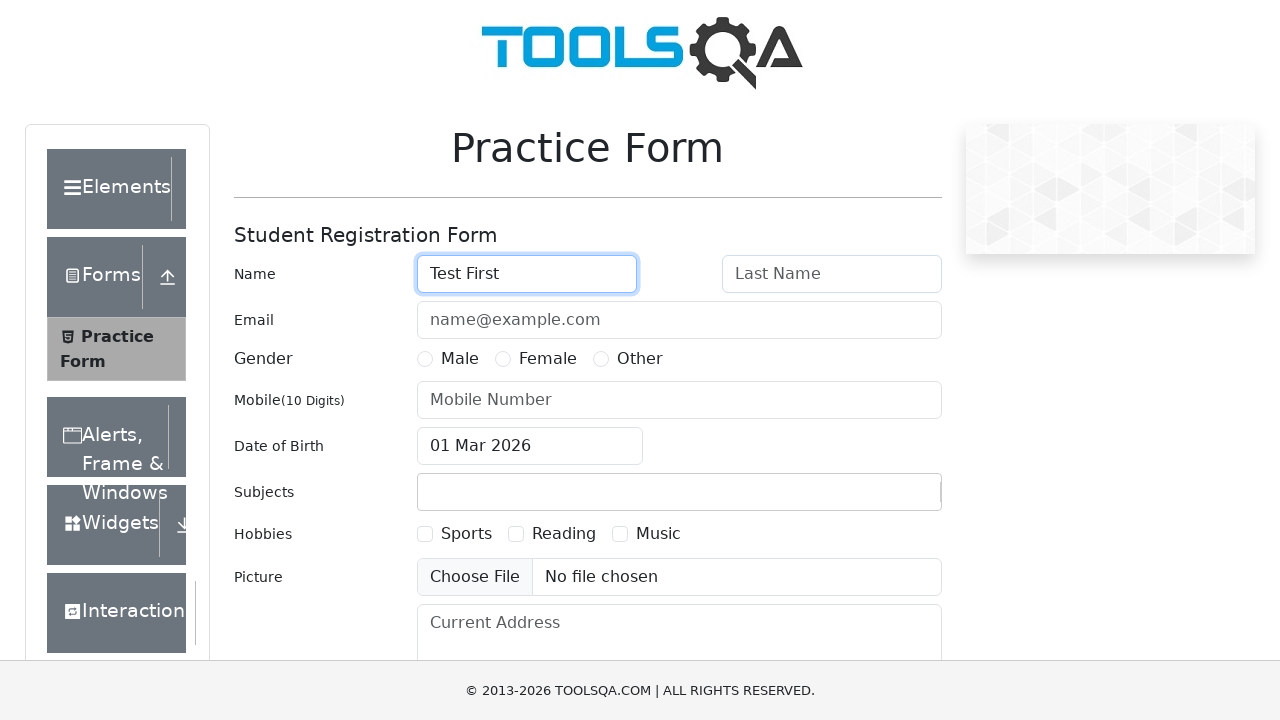

Filled last name with 'Test Last' on #lastName
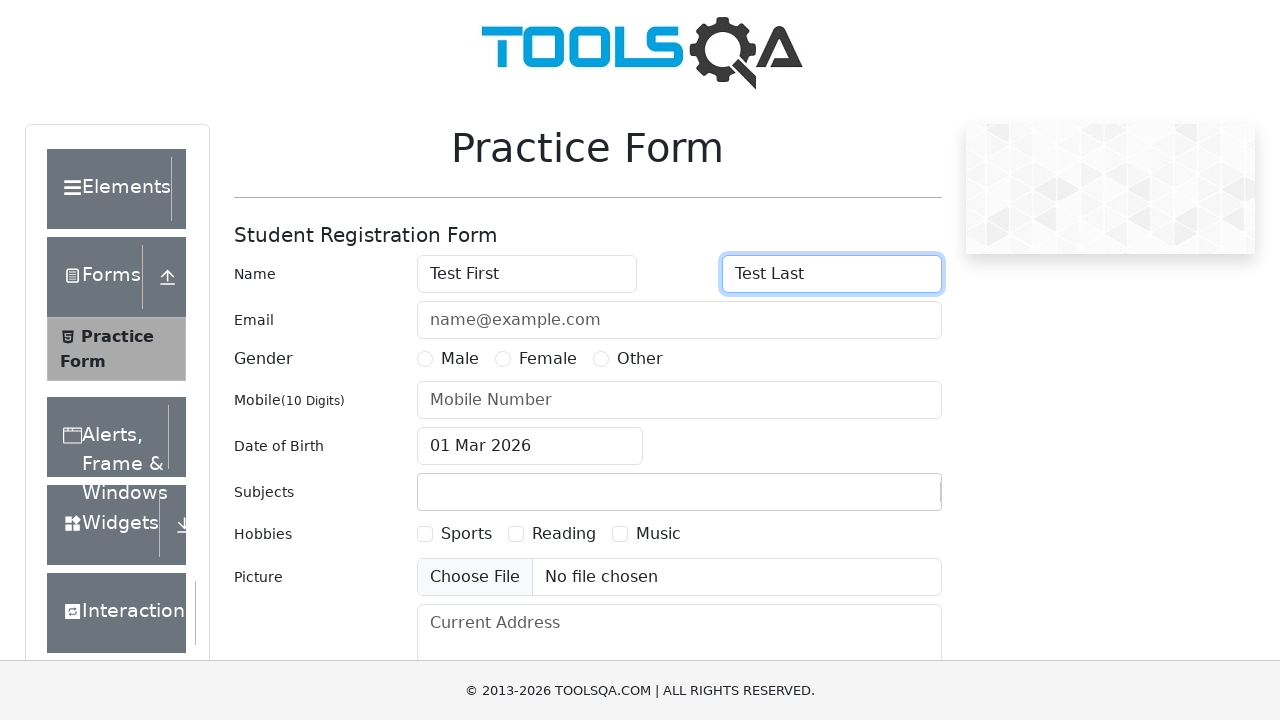

Clicked email field at (679, 320) on #userEmail
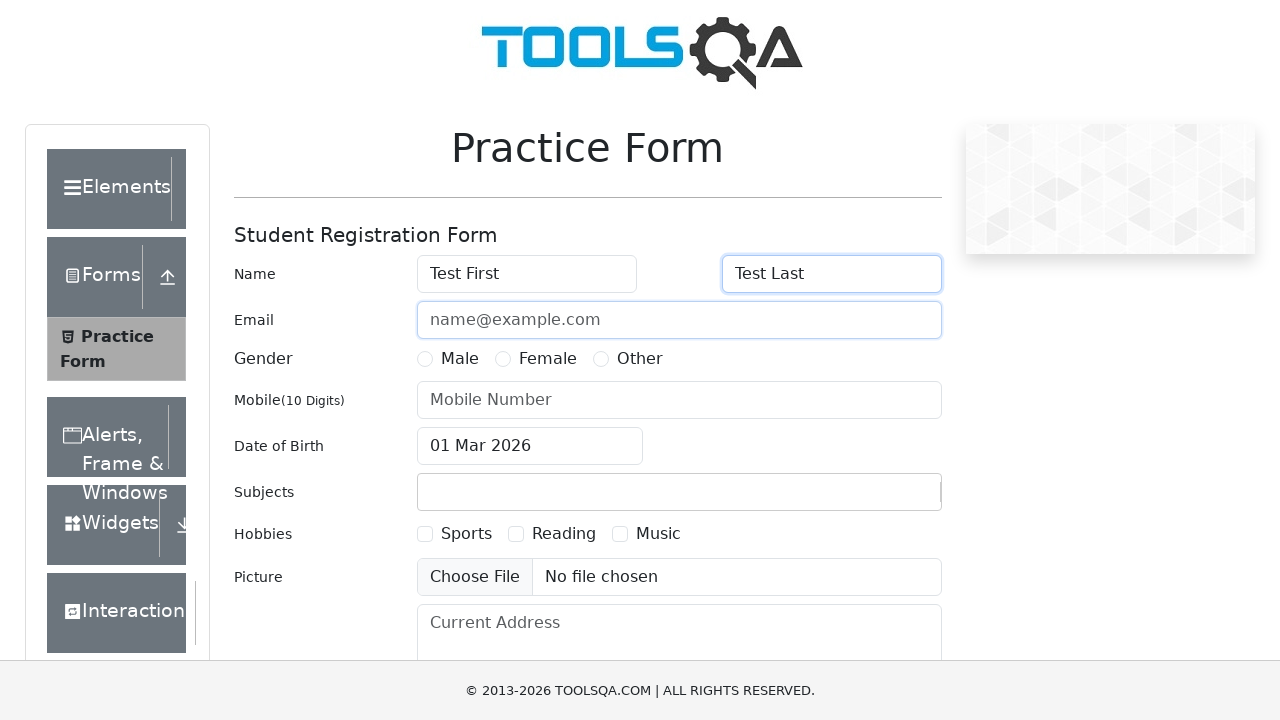

Filled email with 'email@example.com' on #userEmail
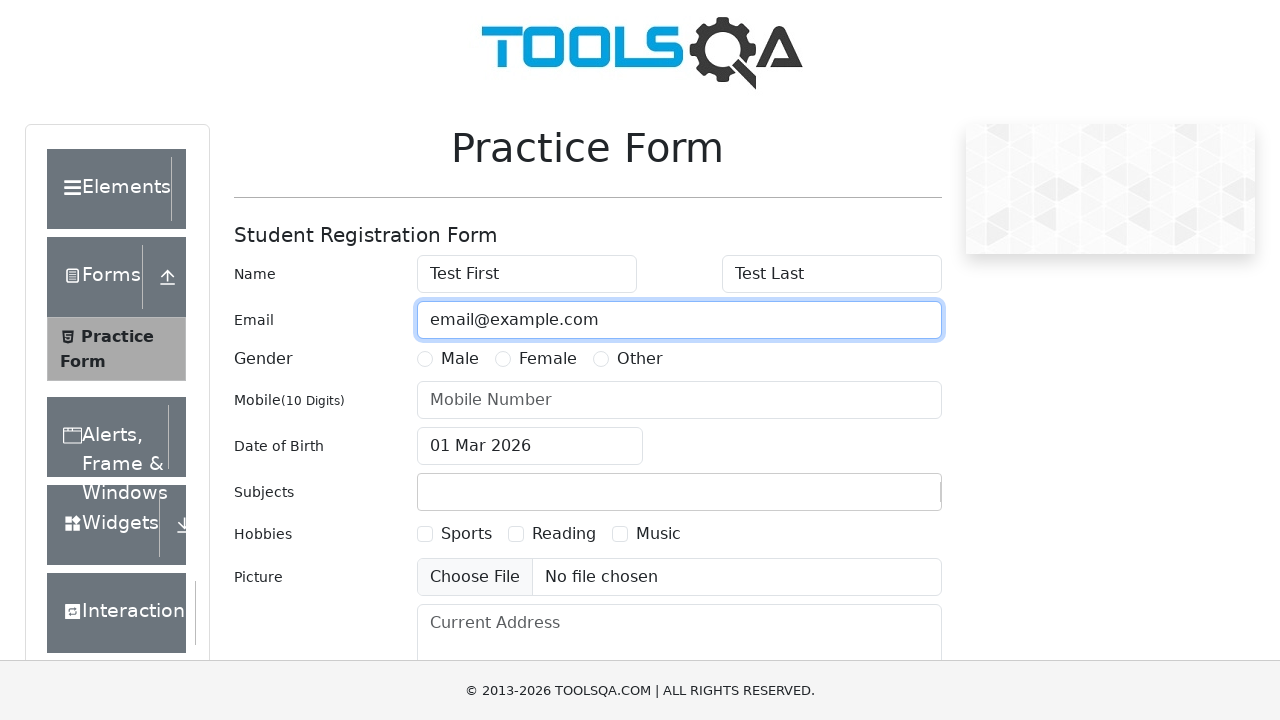

Clicked first gender option (Male) at (460, 359) on xpath=//div[@id='genterWrapper']/div[2]/div/label
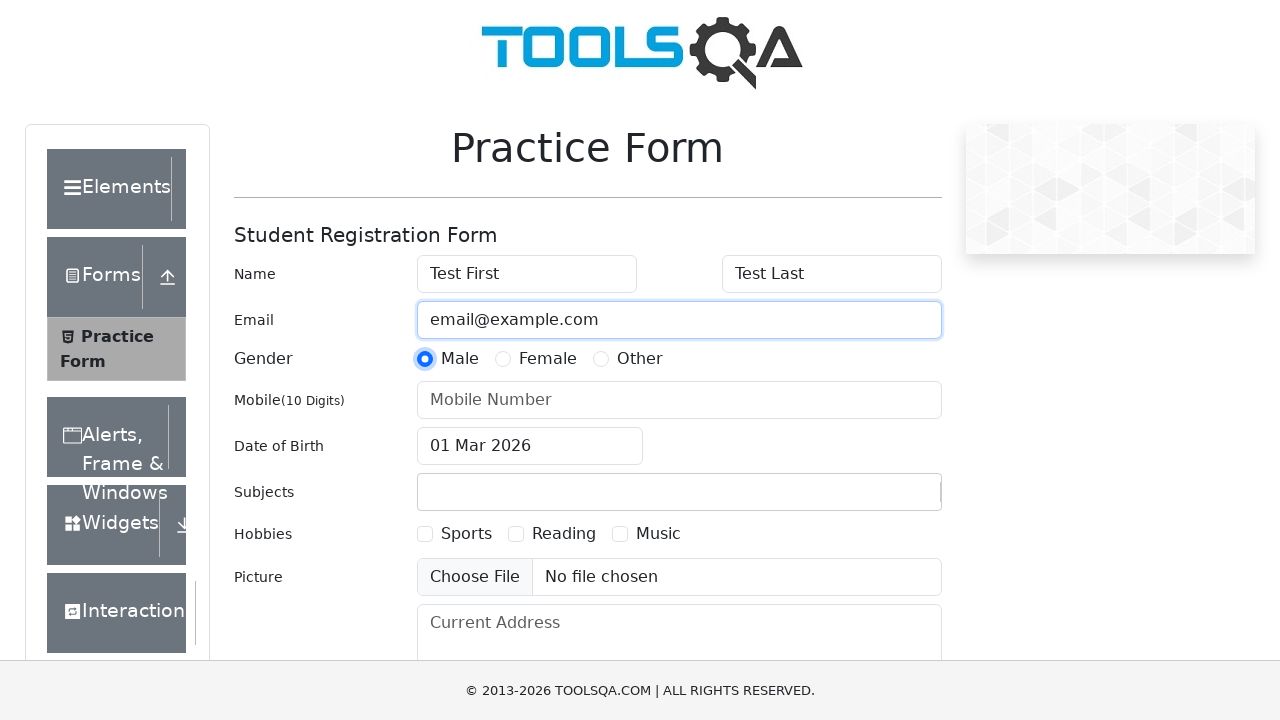

Clicked second gender option (Female) at (548, 359) on xpath=//div[@id='genterWrapper']/div[2]/div[2]/label
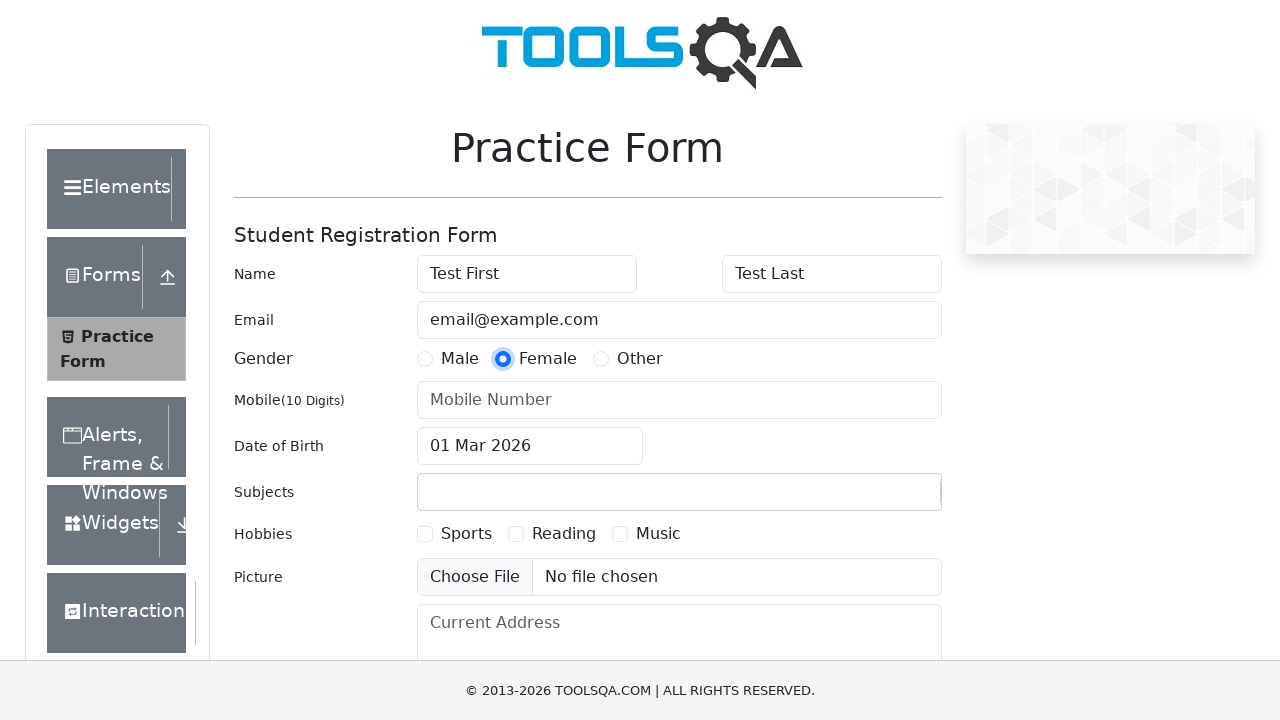

Clicked third gender option (Other) at (640, 359) on xpath=//div[@id='genterWrapper']/div[2]/div[3]/label
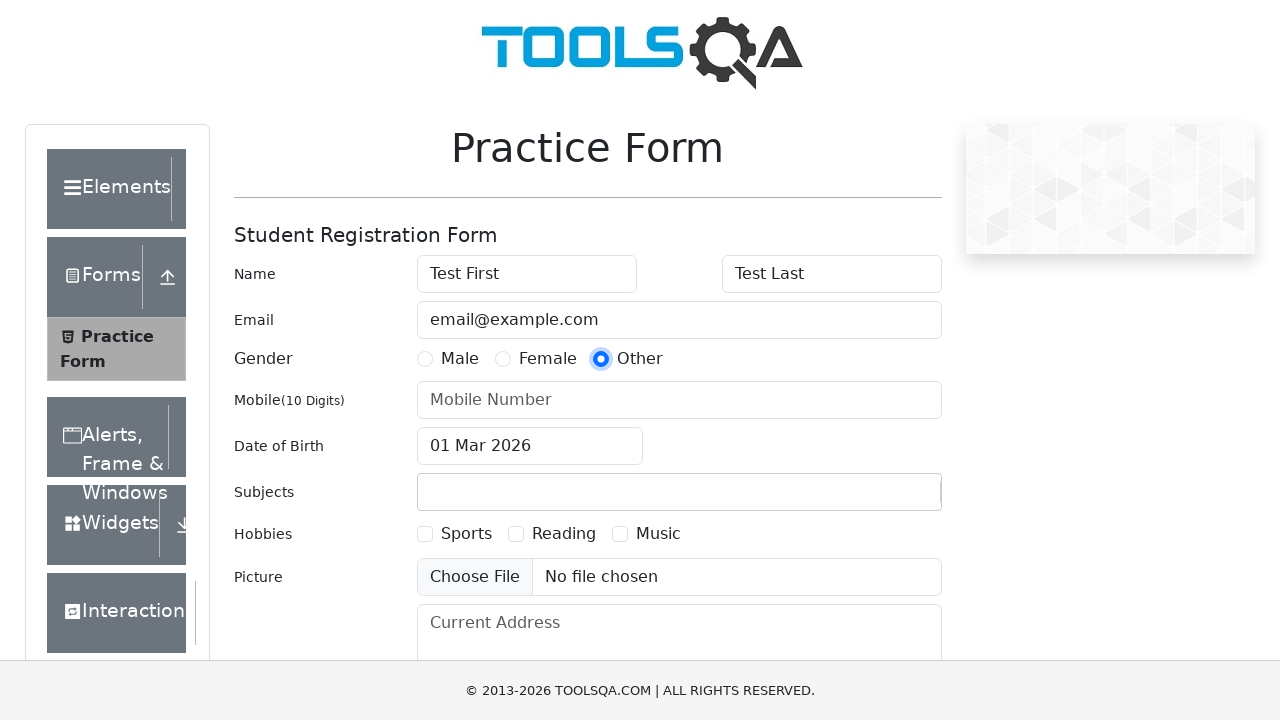

Clicked phone number field at (679, 400) on #userNumber
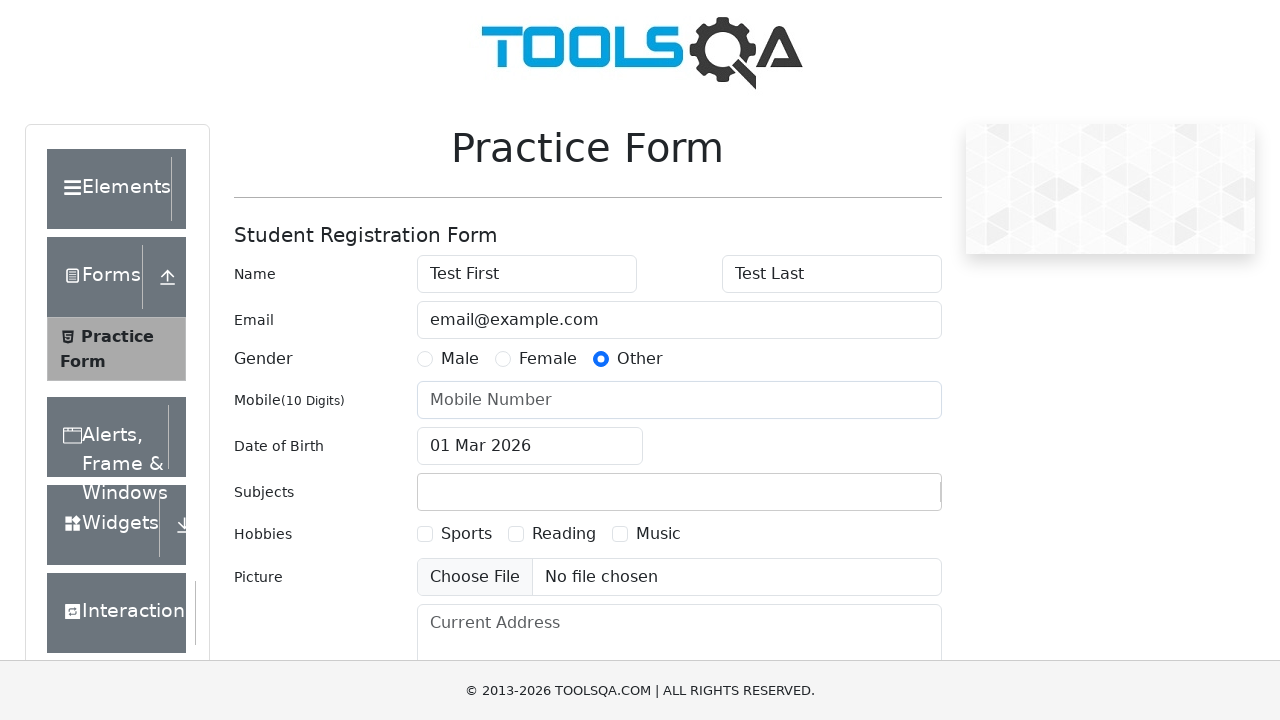

Filled phone number with '5555555555' on #userNumber
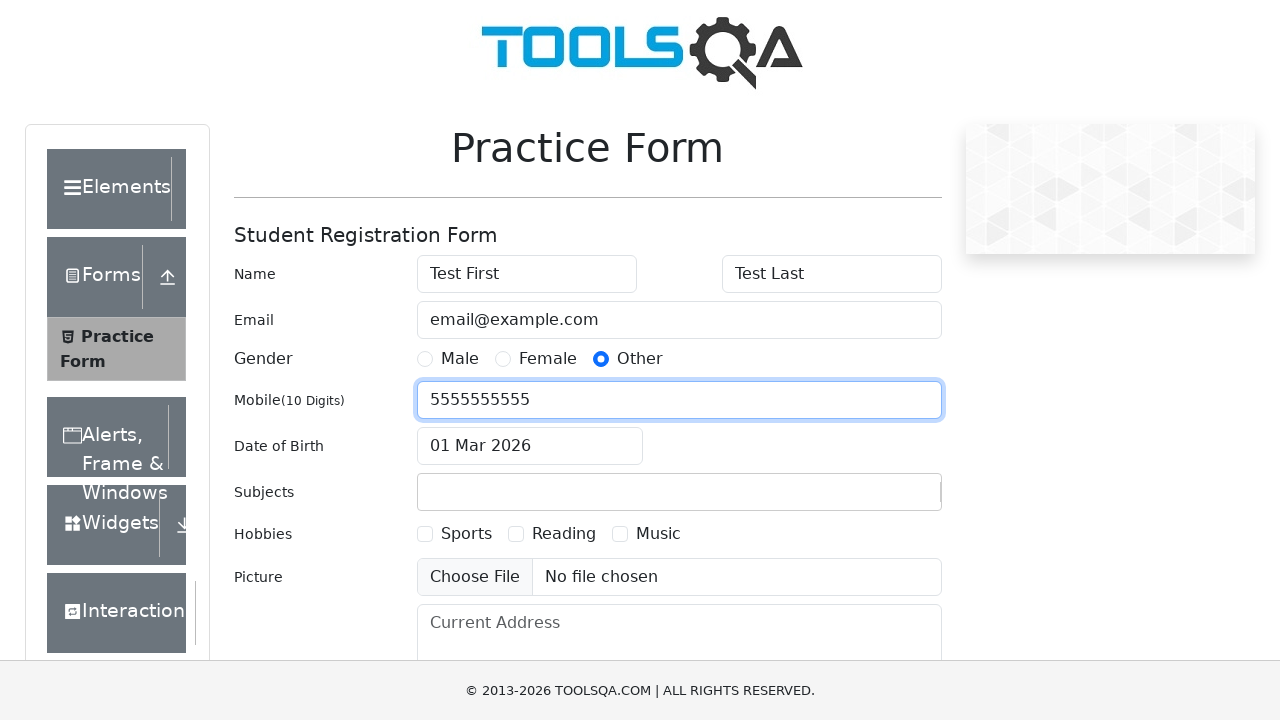

Clicked subjects input field at (430, 492) on #subjectsInput
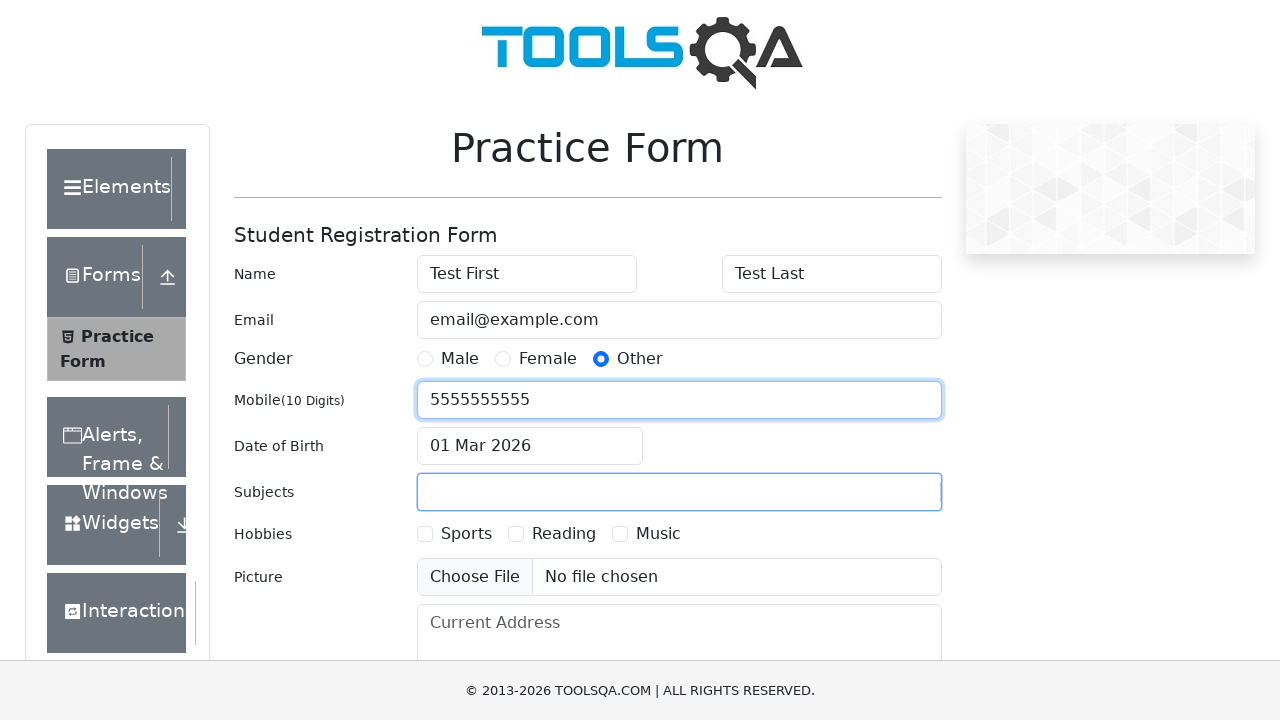

Typed 'Commerce' in subjects field on #subjectsInput
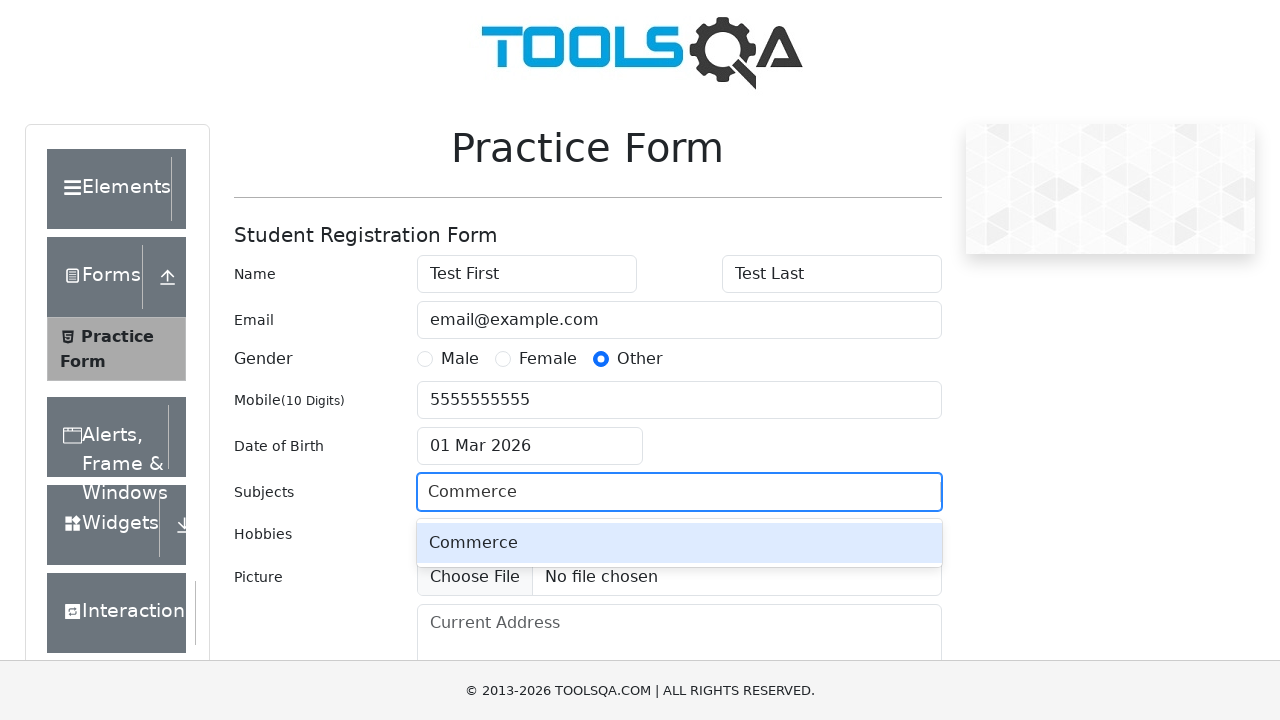

Selected 'Commerce' from dropdown at (679, 543) on #react-select-2-option-0
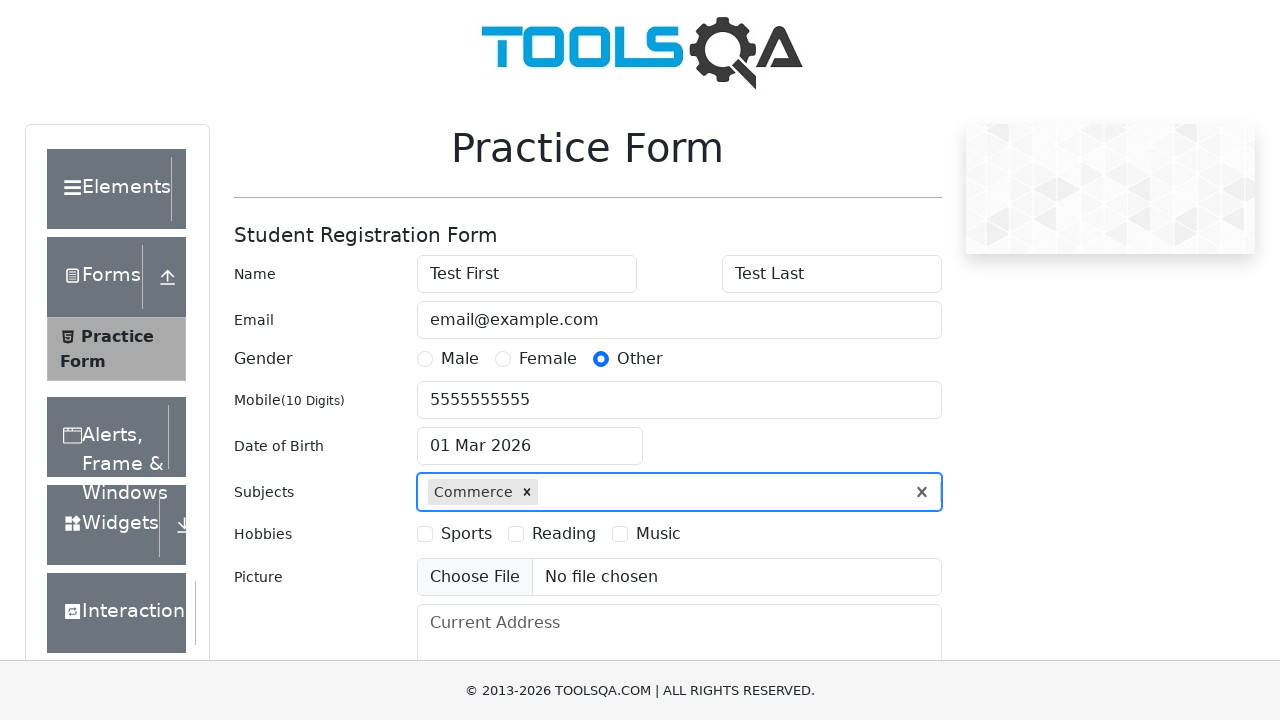

Checked first hobby (Sports) at (466, 534) on xpath=//div[@id='hobbiesWrapper']/div[2]/div/label
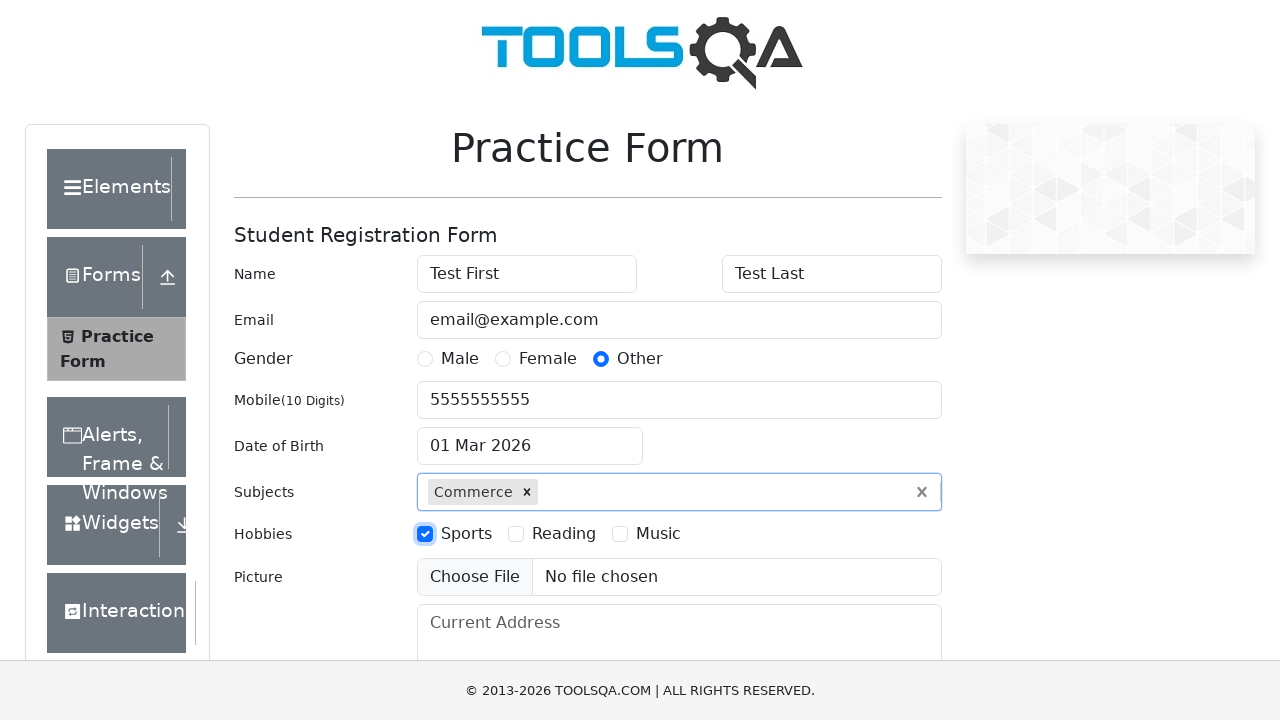

Checked second hobby (Reading) at (564, 534) on xpath=//div[@id='hobbiesWrapper']/div[2]/div[2]/label
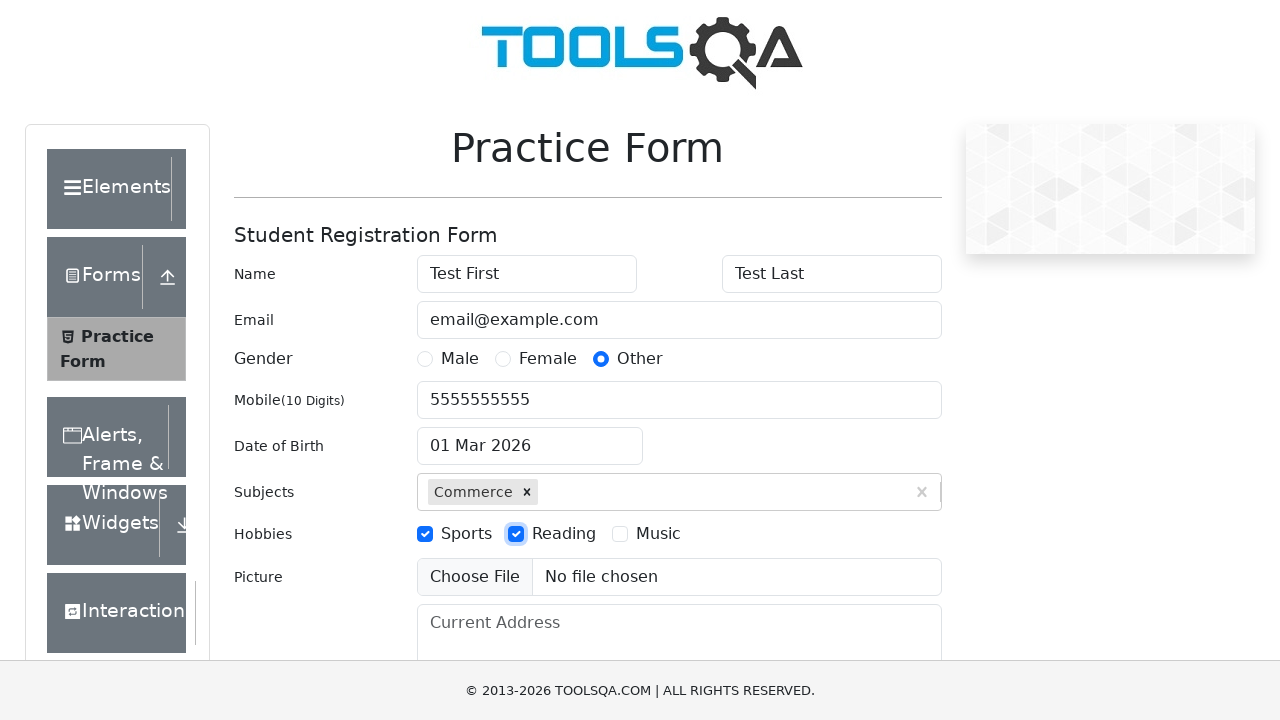

Checked third hobby (Music) at (658, 534) on xpath=//div[@id='hobbiesWrapper']/div[2]/div[3]/label
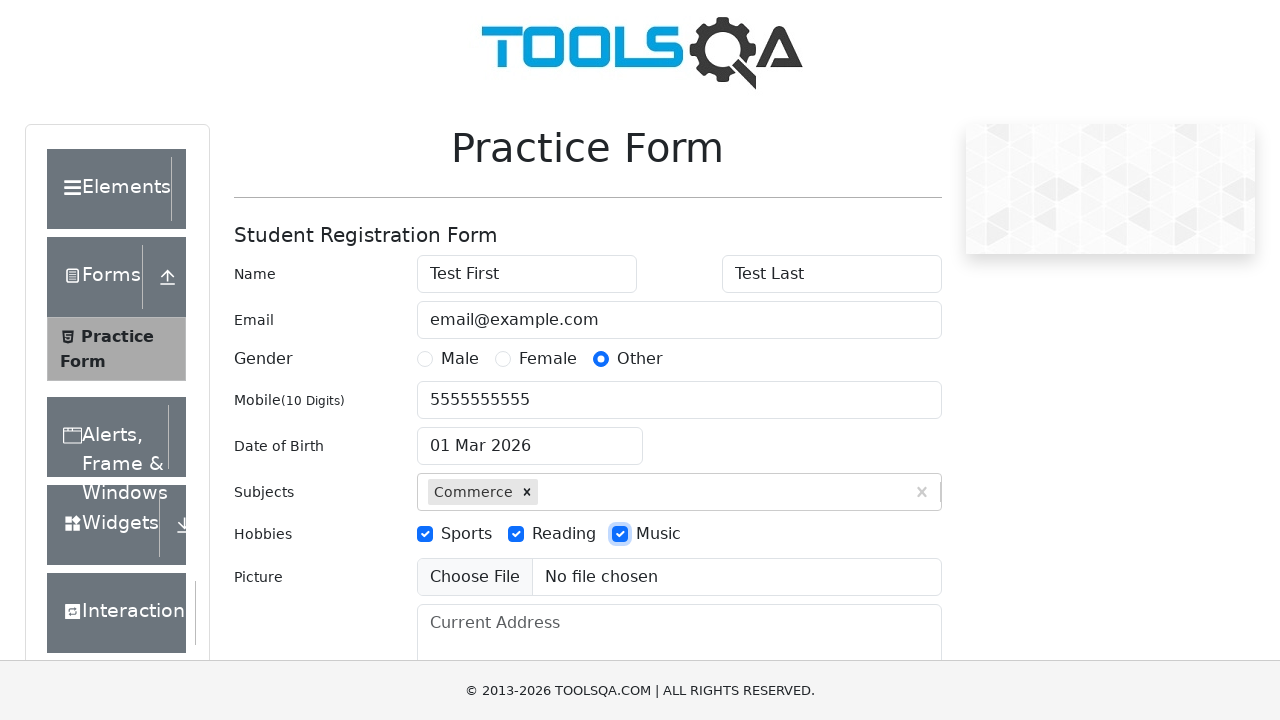

Unchecked third hobby (Music) at (658, 534) on xpath=//div[@id='hobbiesWrapper']/div[2]/div[3]/label
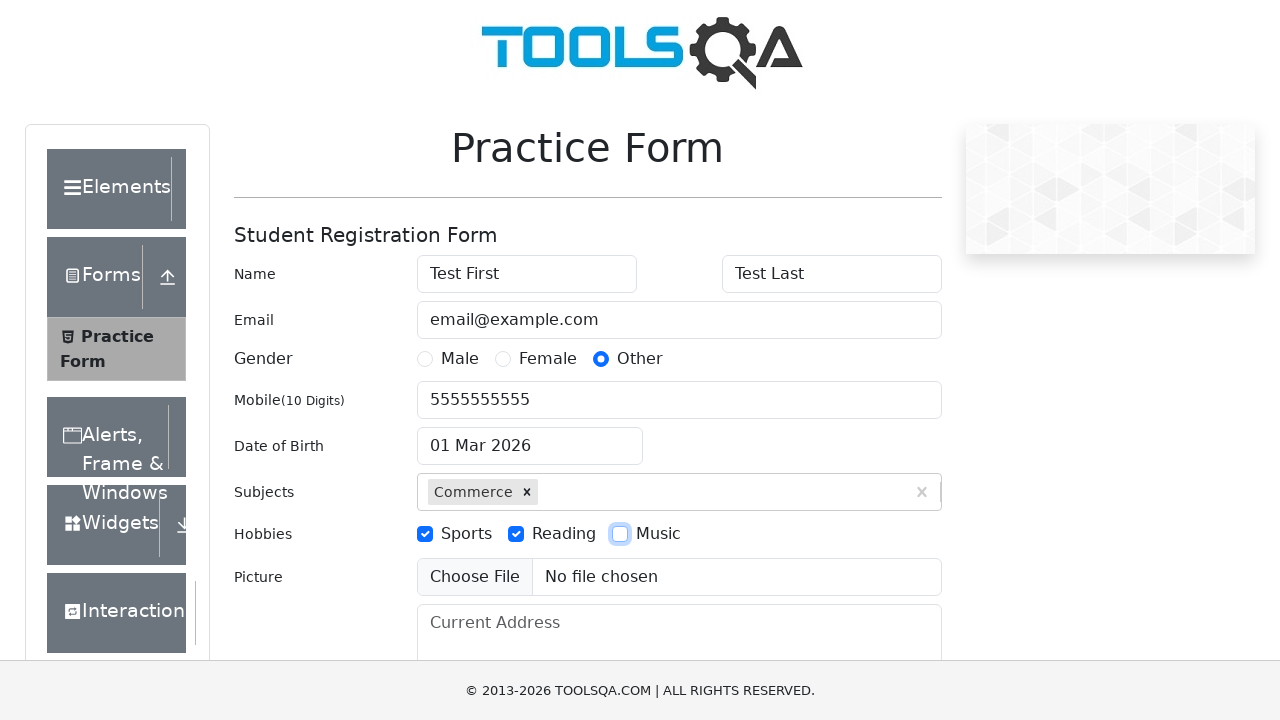

Unchecked second hobby (Reading) at (564, 534) on xpath=//div[@id='hobbiesWrapper']/div[2]/div[2]/label
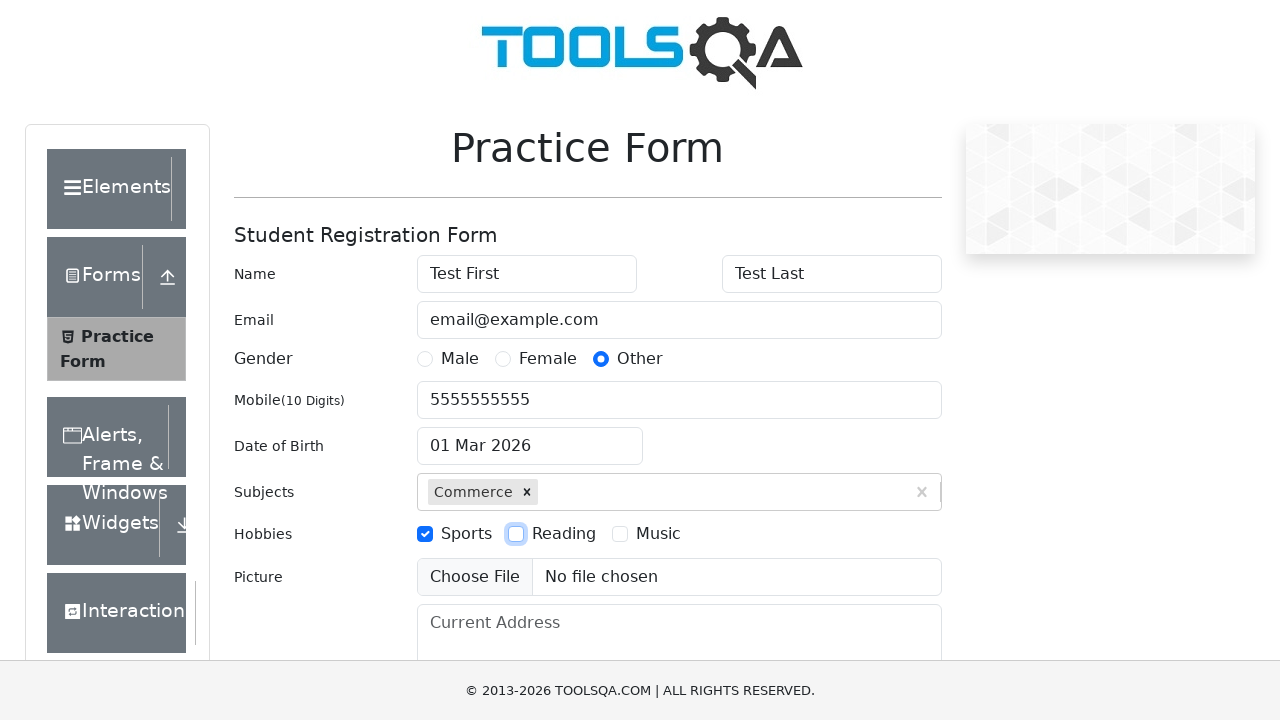

Unchecked first hobby (Sports) at (466, 534) on xpath=//div[@id='hobbiesWrapper']/div[2]/div/label
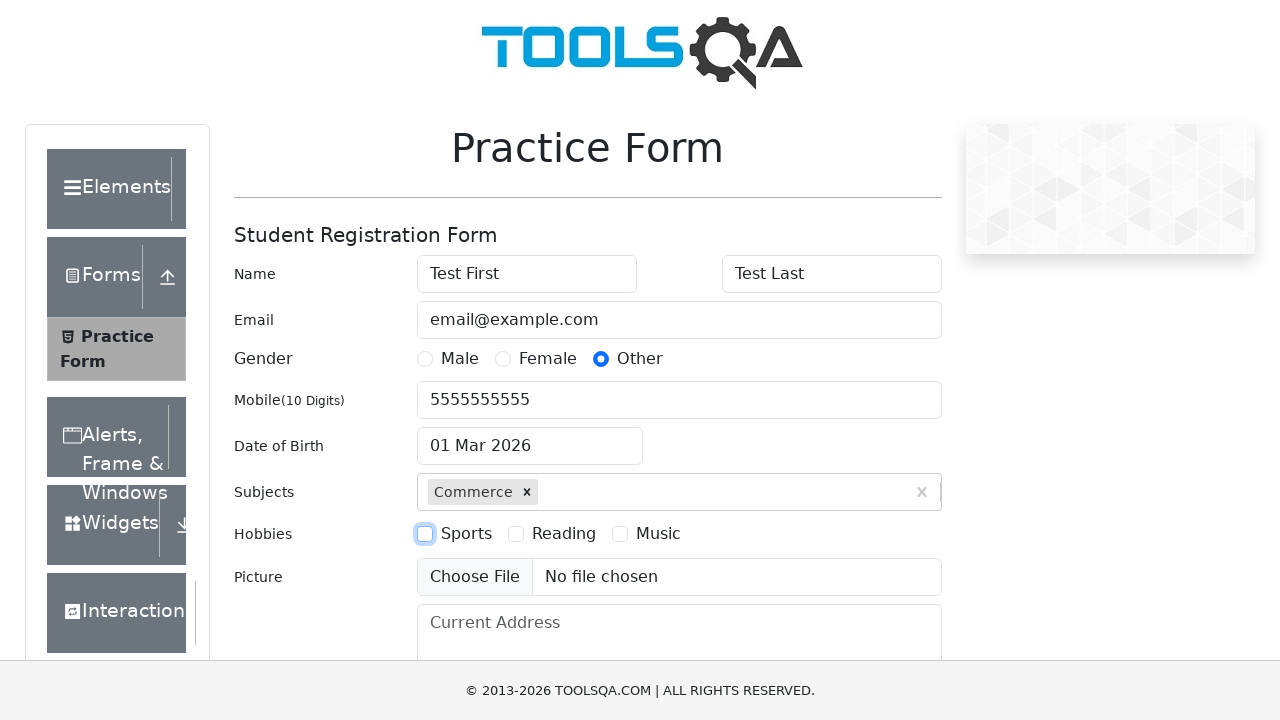

Clicked current address field at (679, 654) on #currentAddress
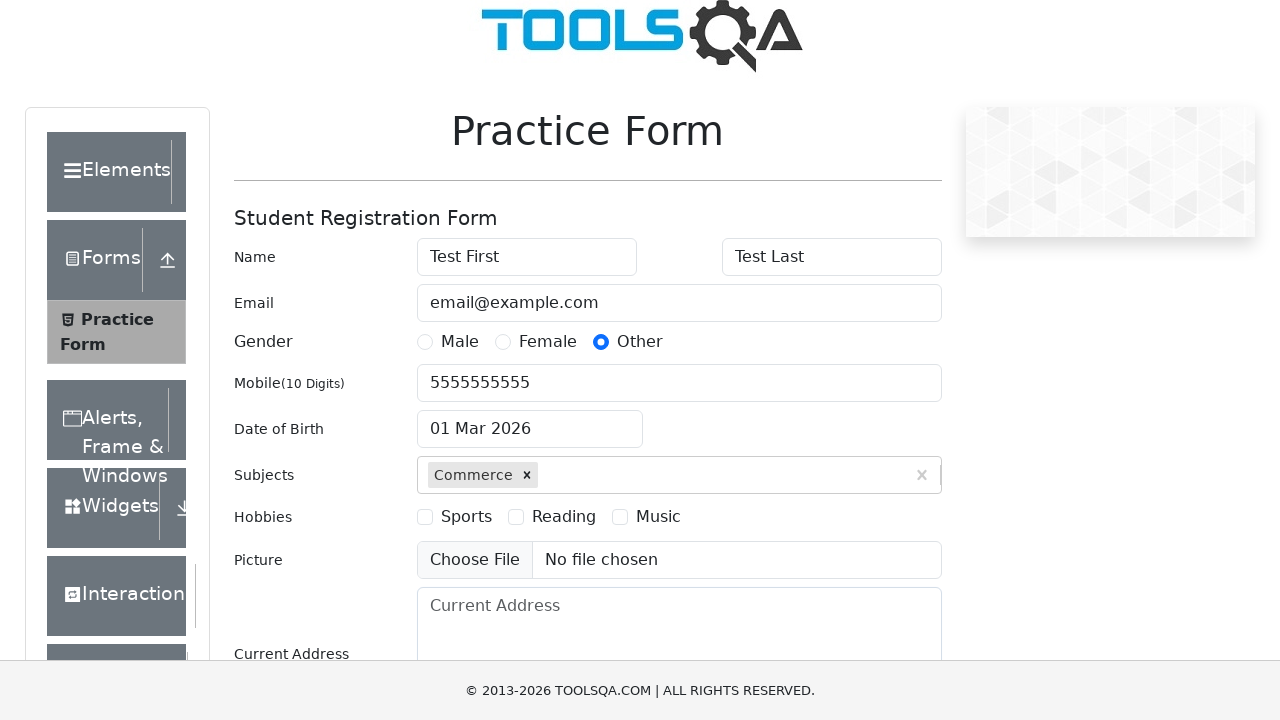

Filled address with '123 Test Street' on #currentAddress
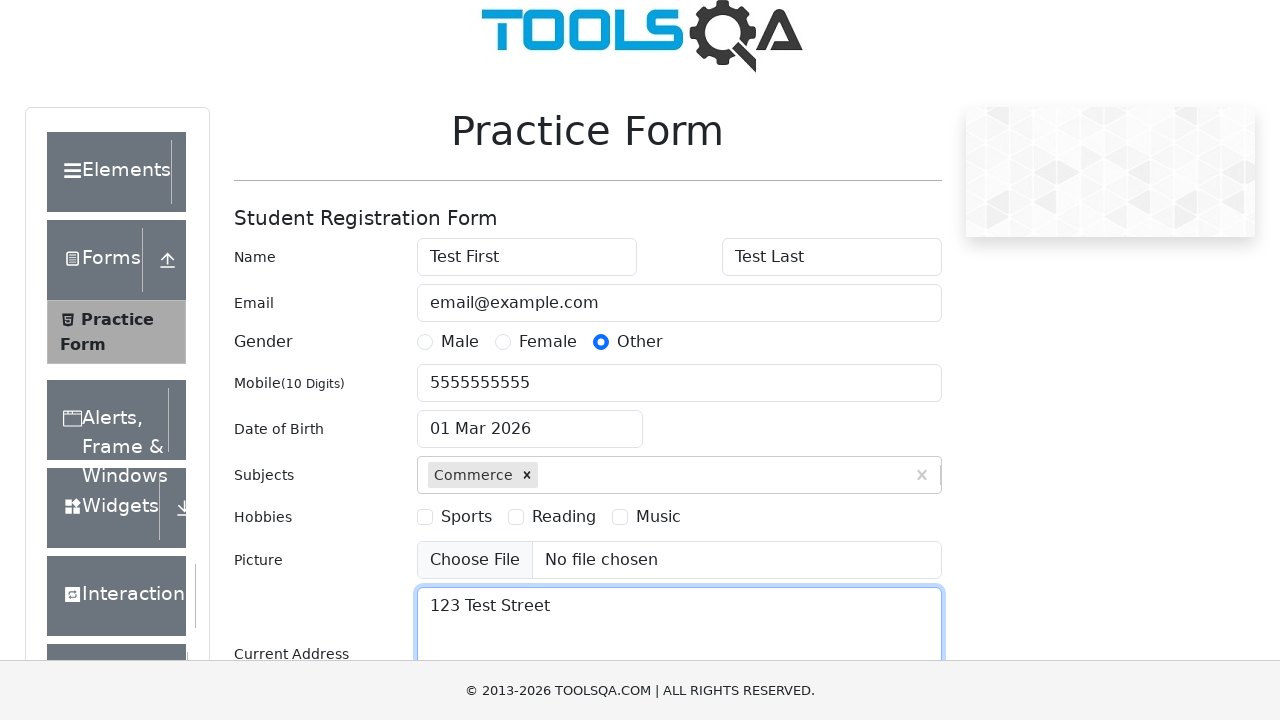

Clicked state dropdown at (527, 437) on #state
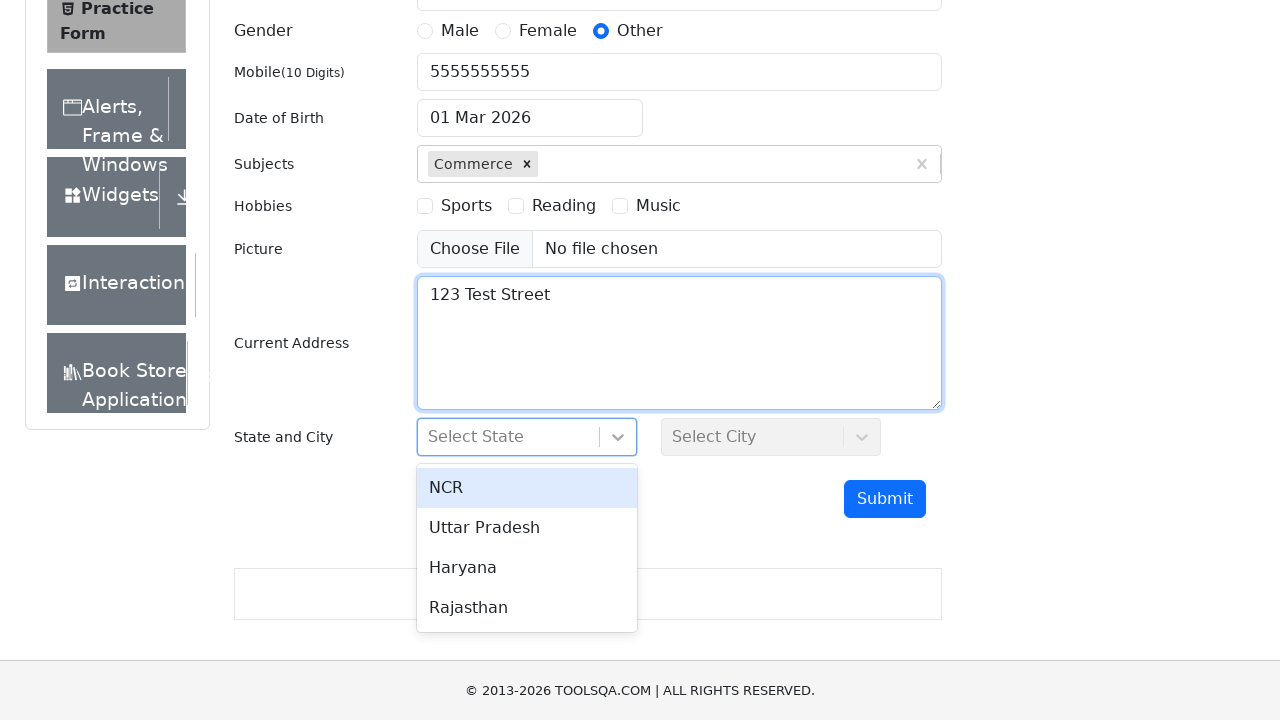

Selected first state option at (527, 488) on #react-select-3-option-0
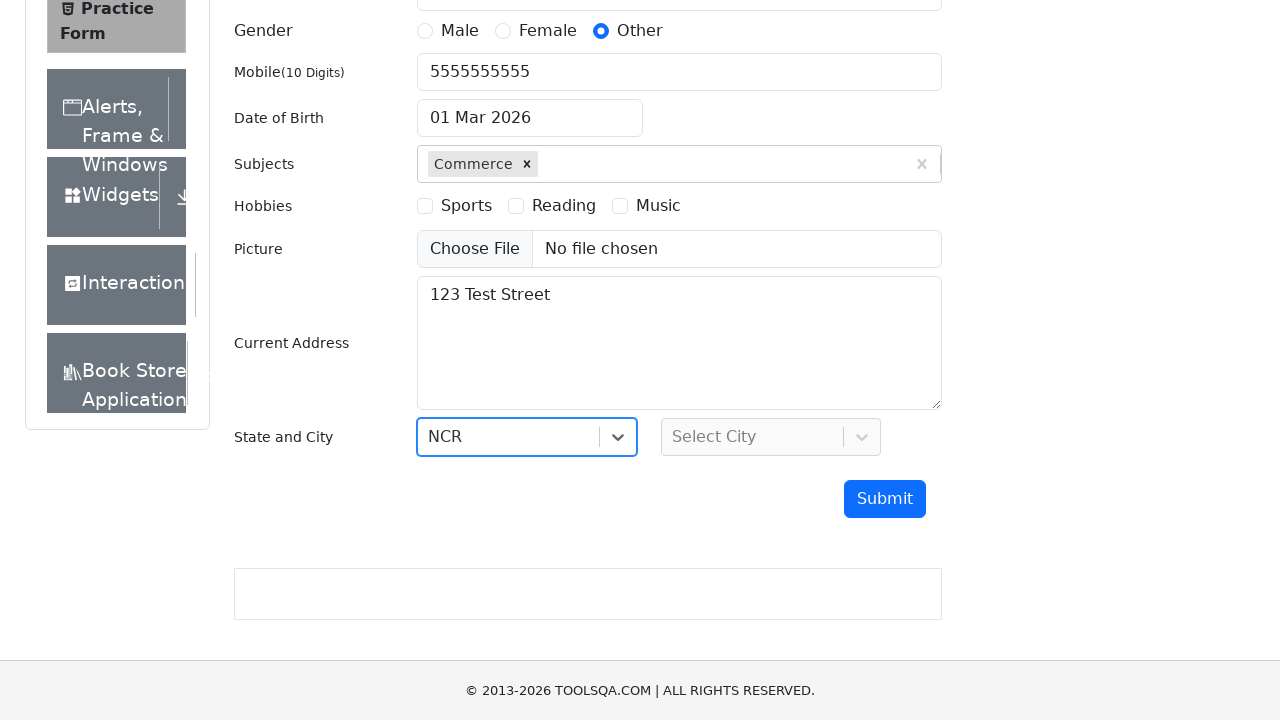

Clicked state dropdown again at (527, 437) on #state
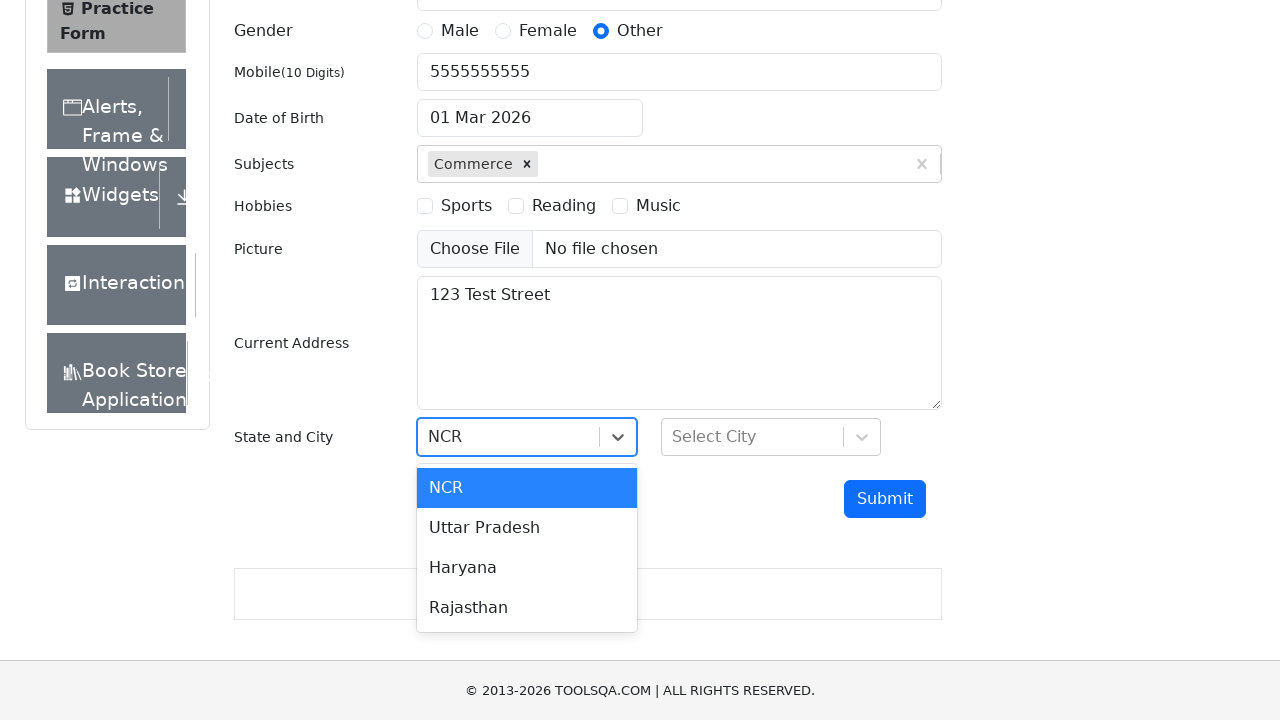

Selected second state option at (527, 528) on #react-select-3-option-1
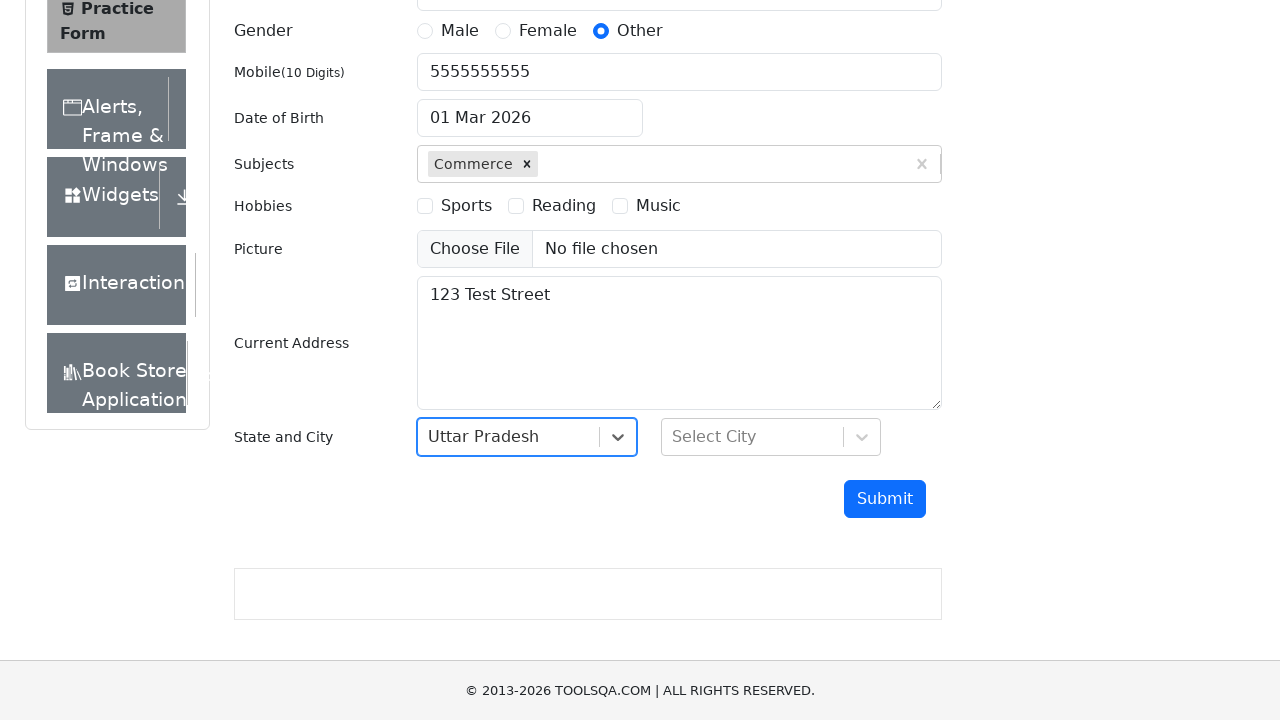

Clicked state dropdown again at (527, 437) on #state
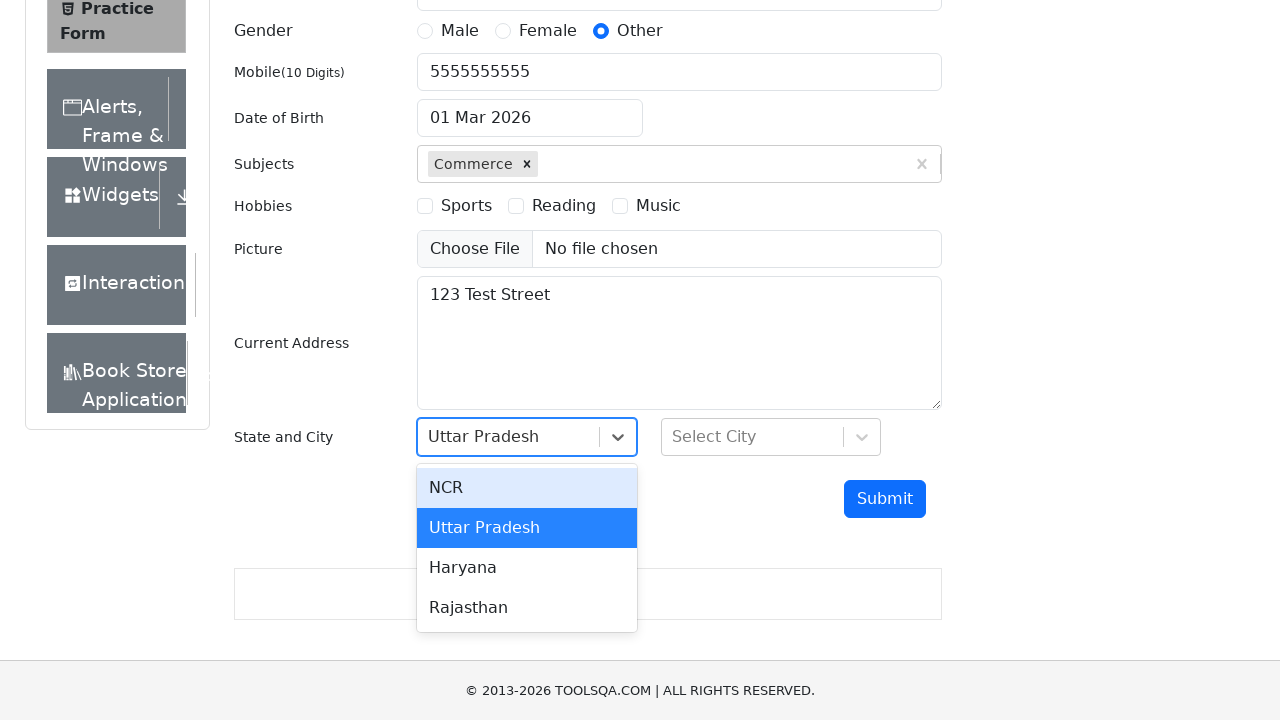

Selected third state option at (527, 568) on #react-select-3-option-2
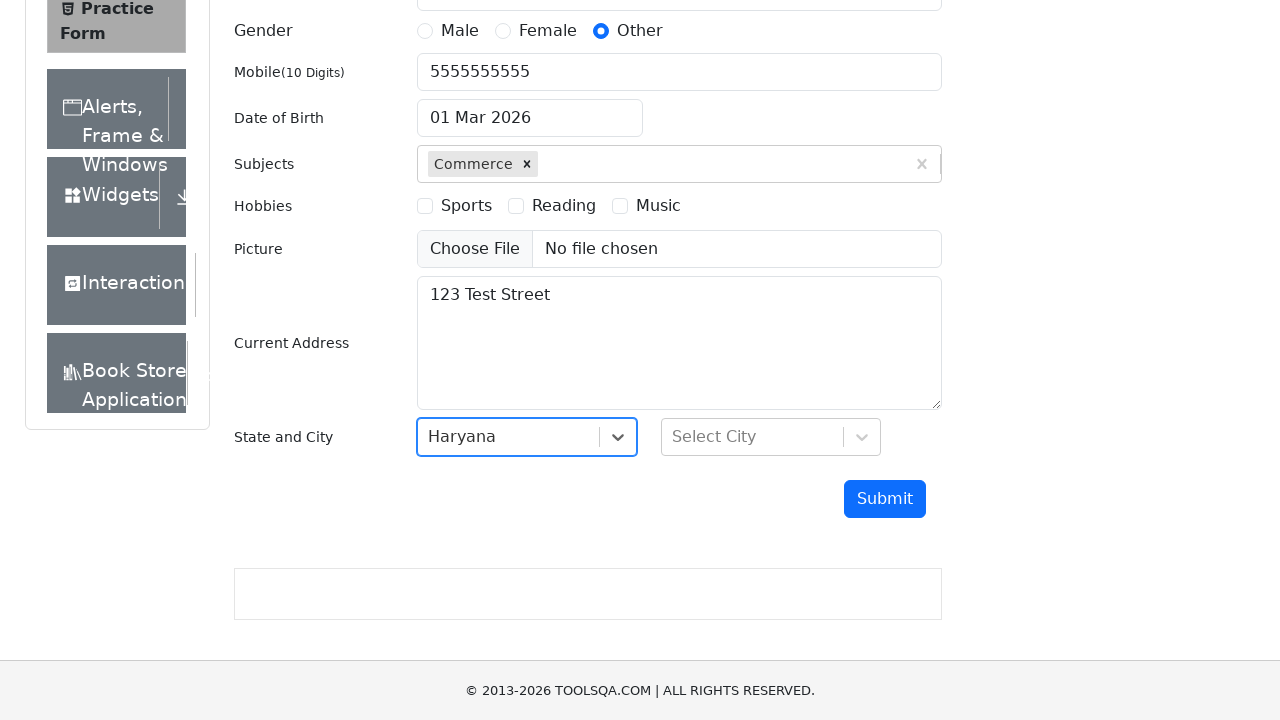

Clicked state dropdown again at (527, 437) on #state
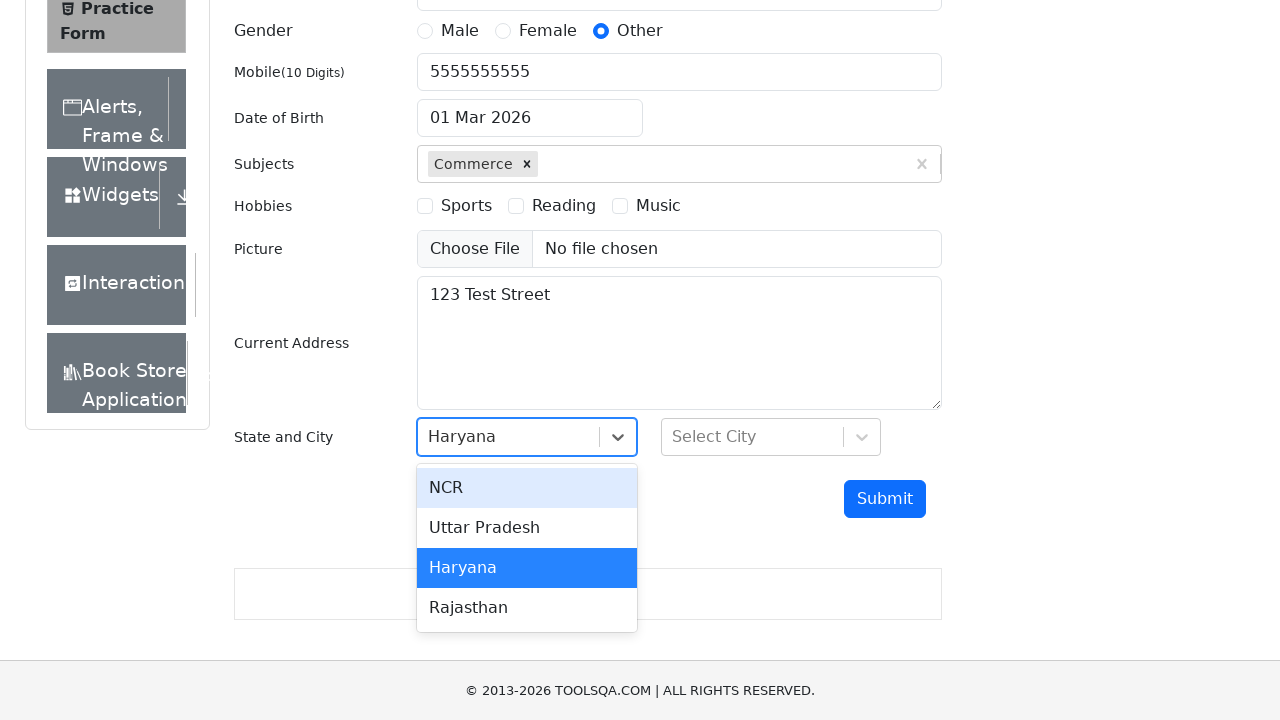

Selected fourth state option at (527, 608) on #react-select-3-option-3
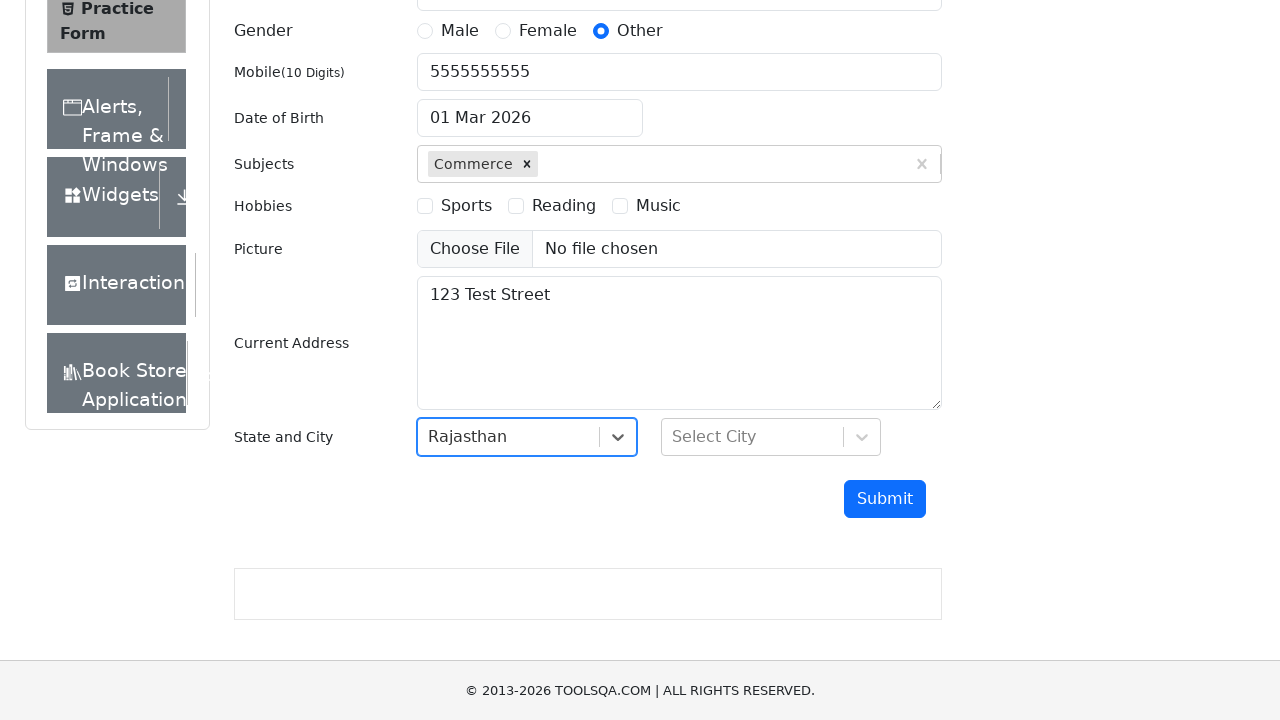

Clicked city dropdown at (771, 437) on #city
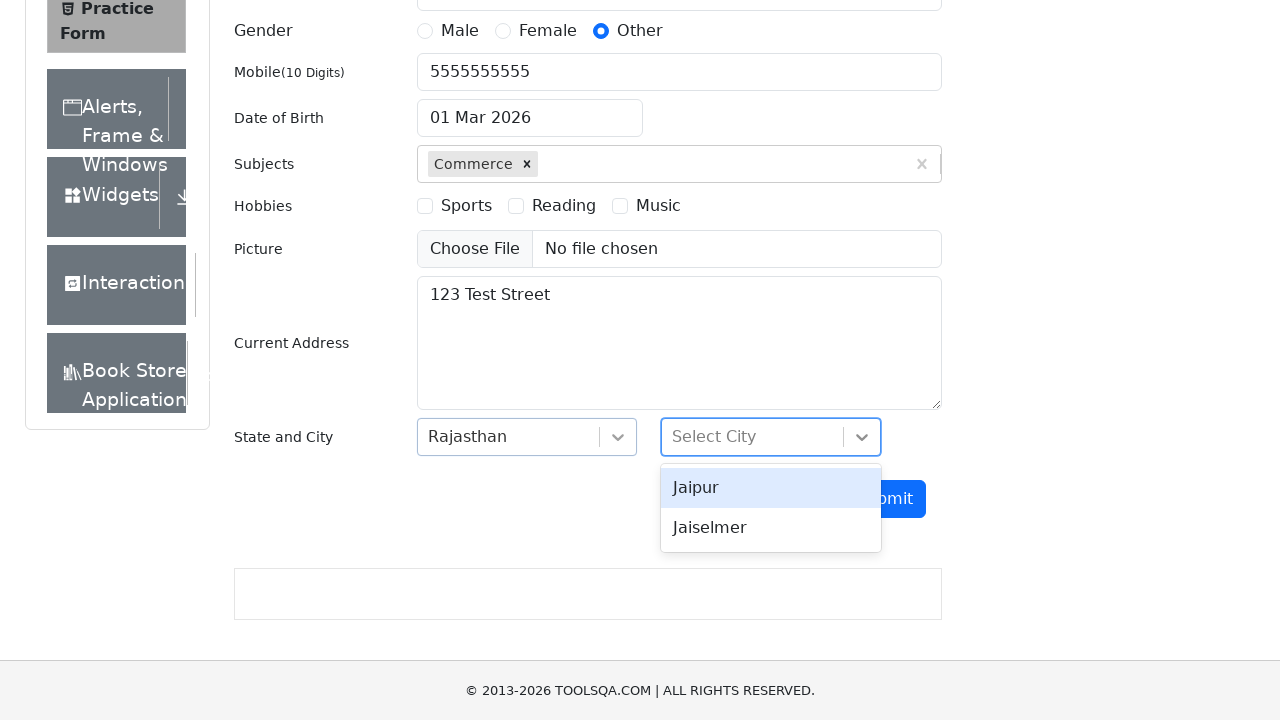

Selected city from dropdown at (771, 528) on #react-select-4-option-1
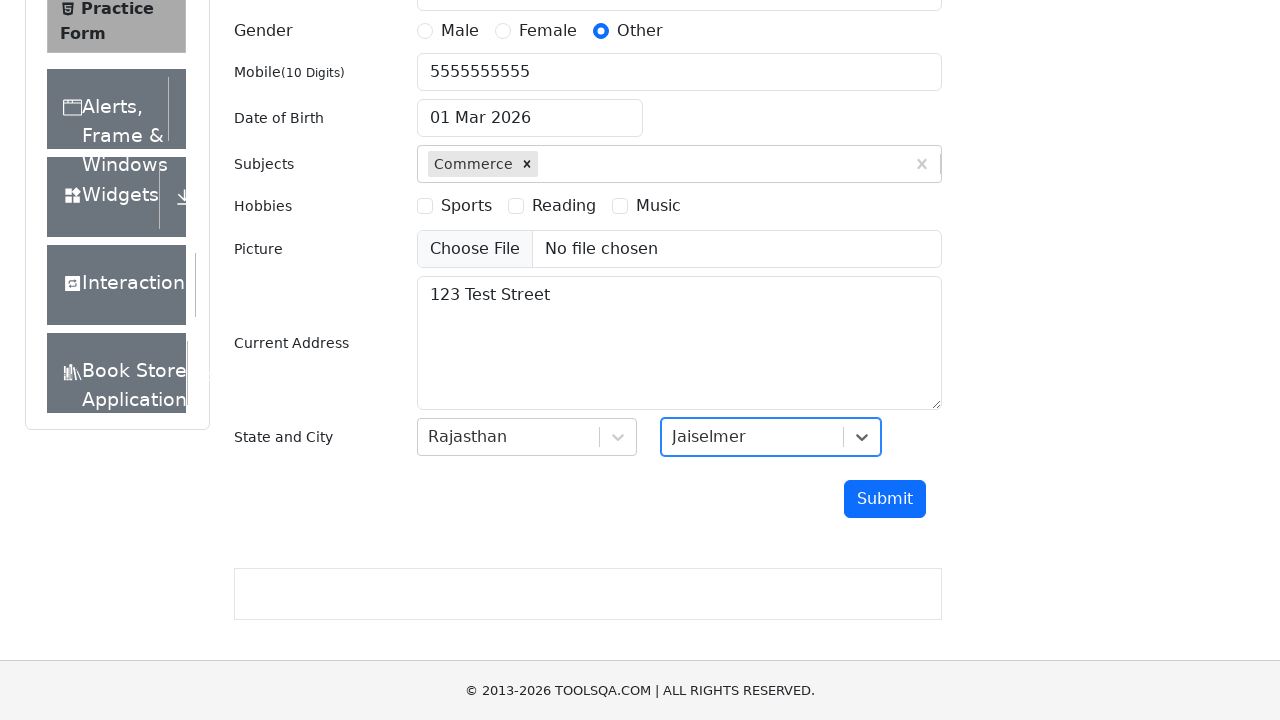

Clicked date of birth field at (530, 118) on #dateOfBirthInput
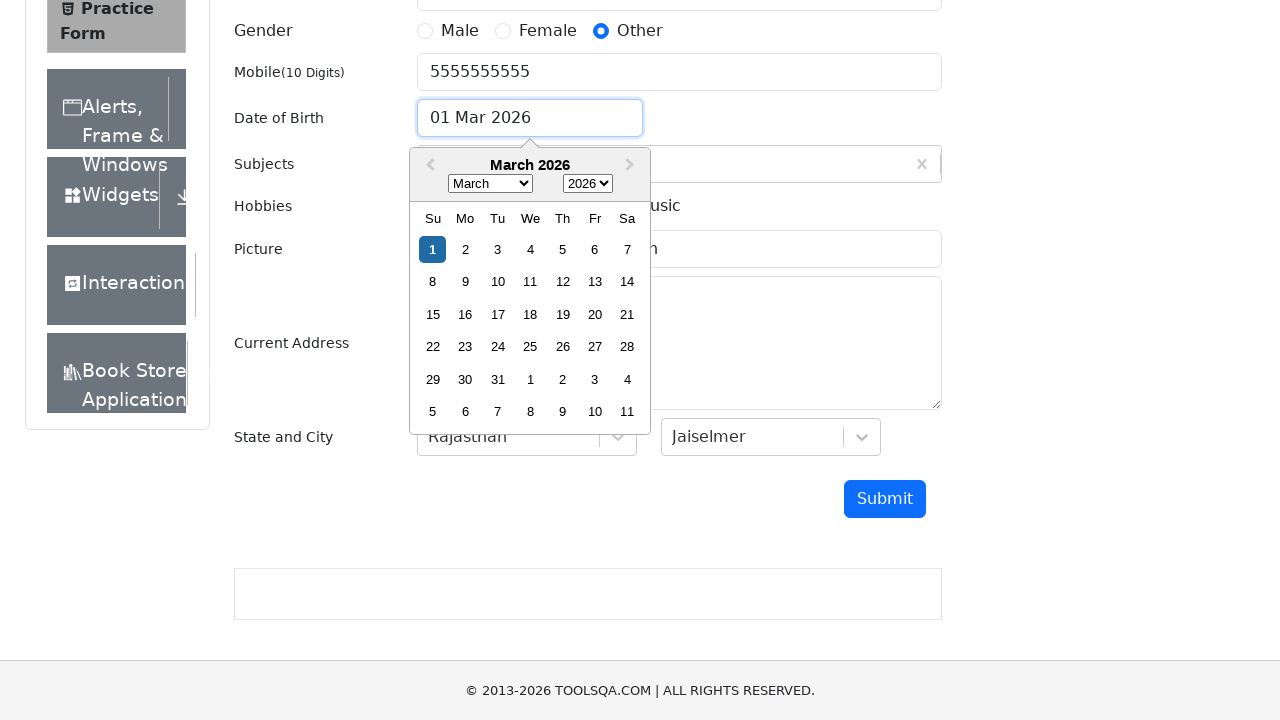

Filled date of birth with '11 January 2020' on #dateOfBirthInput
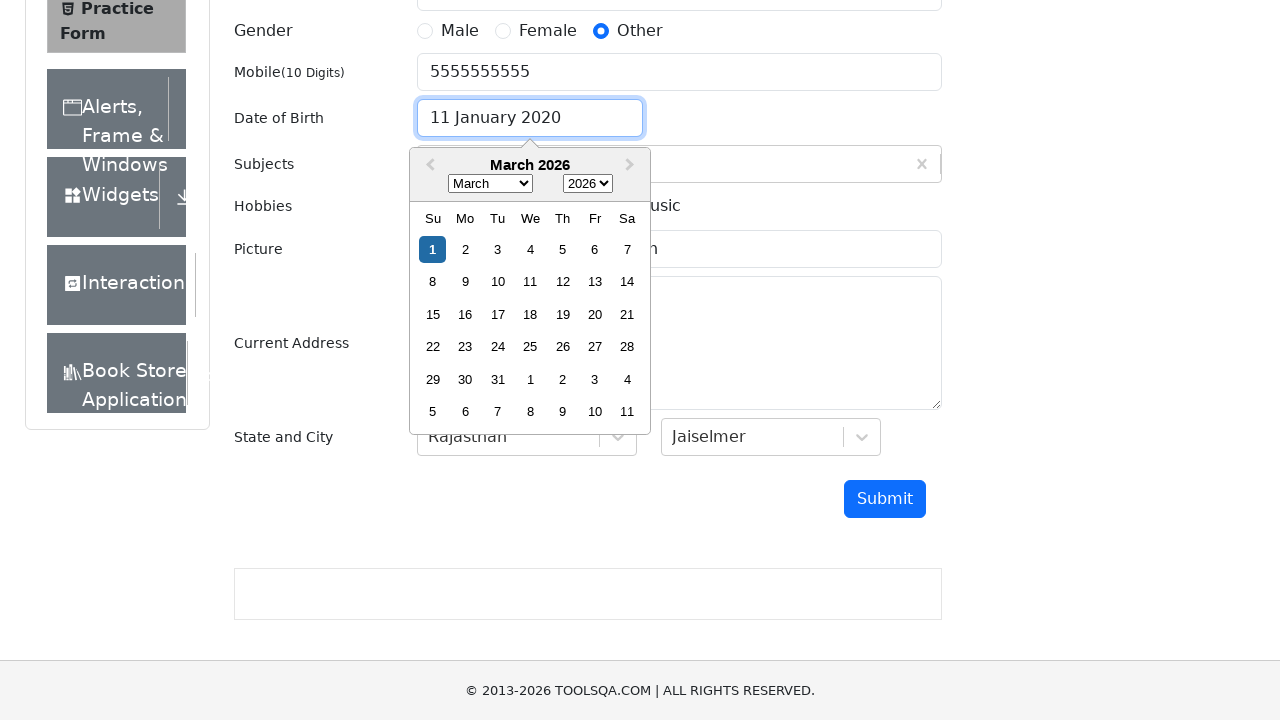

Pressed Enter to confirm date of birth
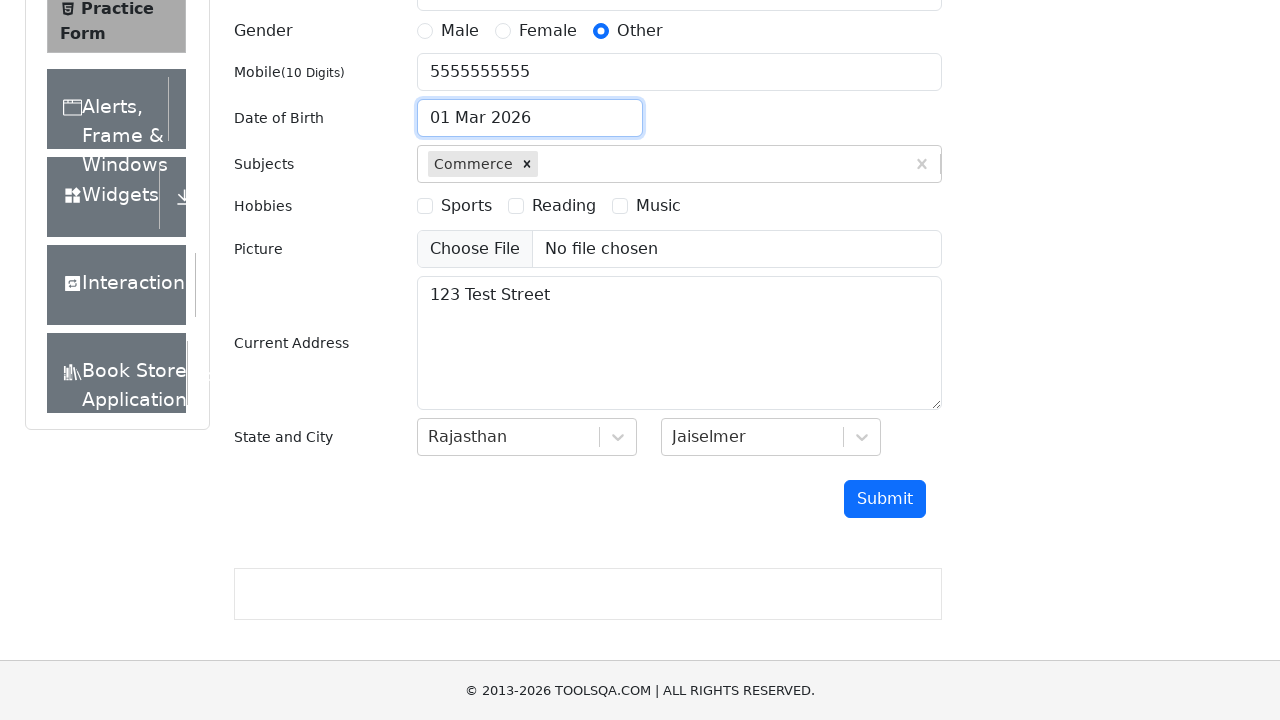

Clicked submit button at (885, 499) on .btn-primary
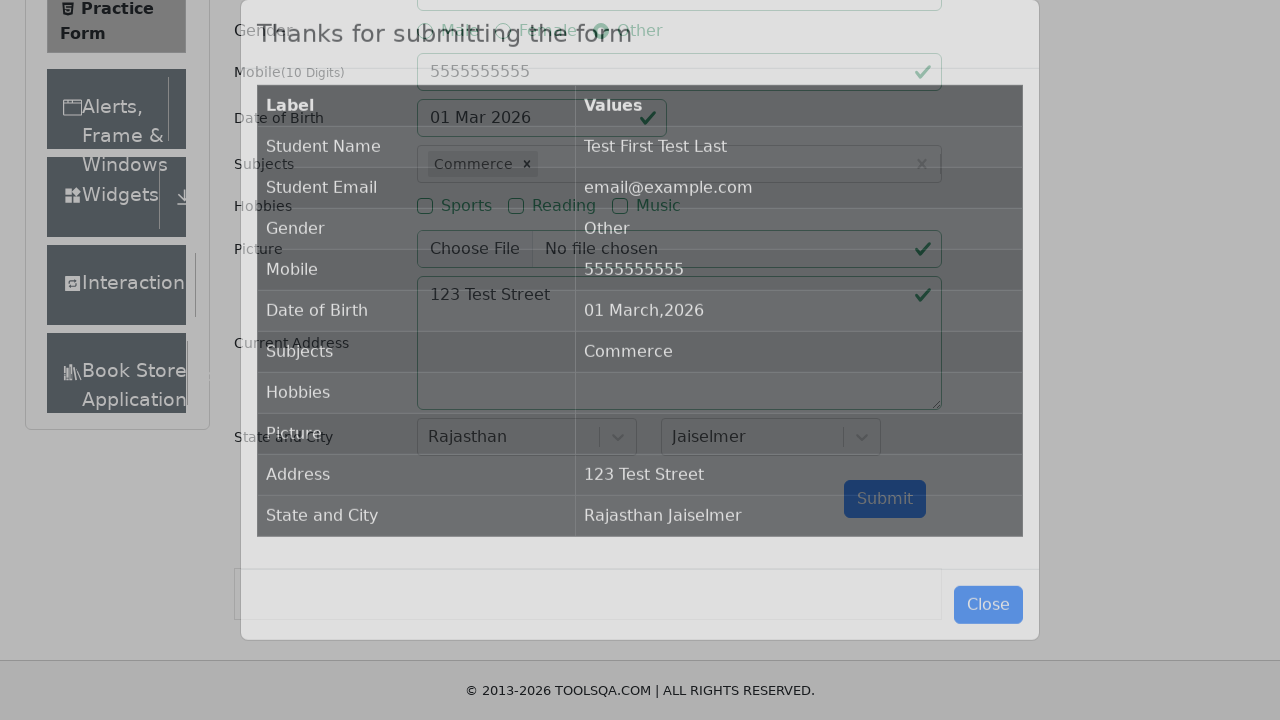

Thank you modal appeared
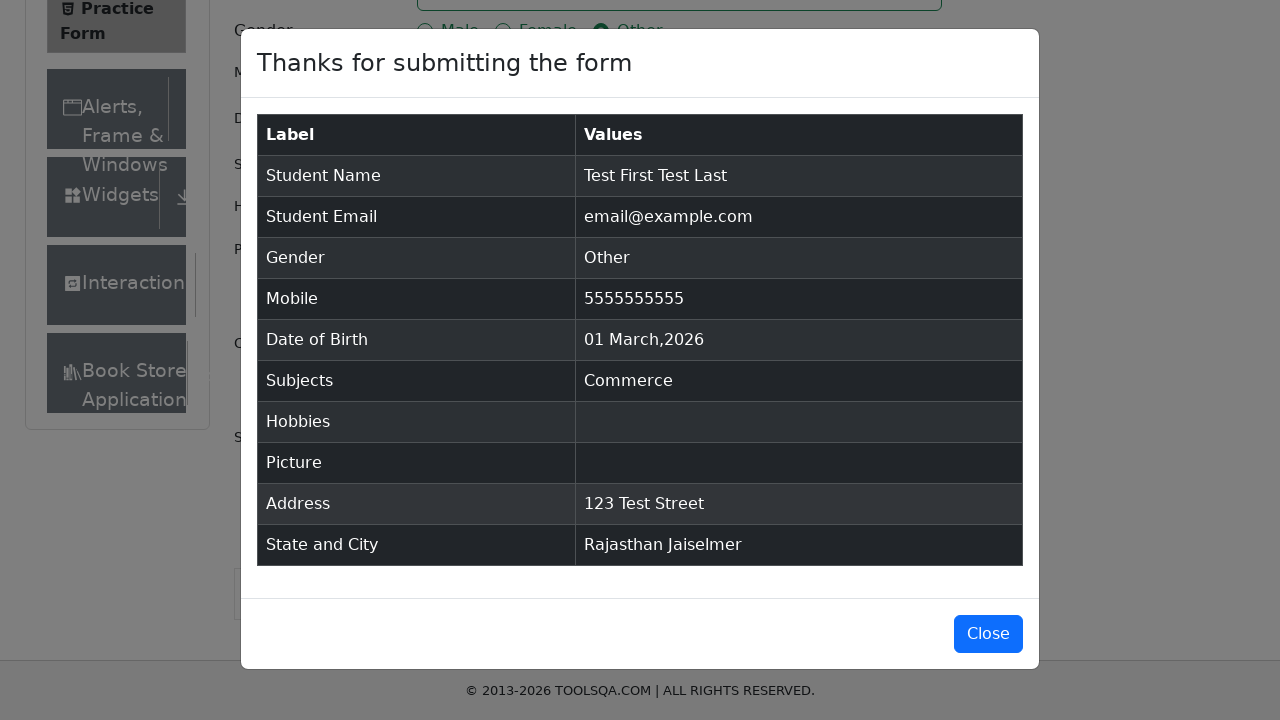

Retrieved thank you message text
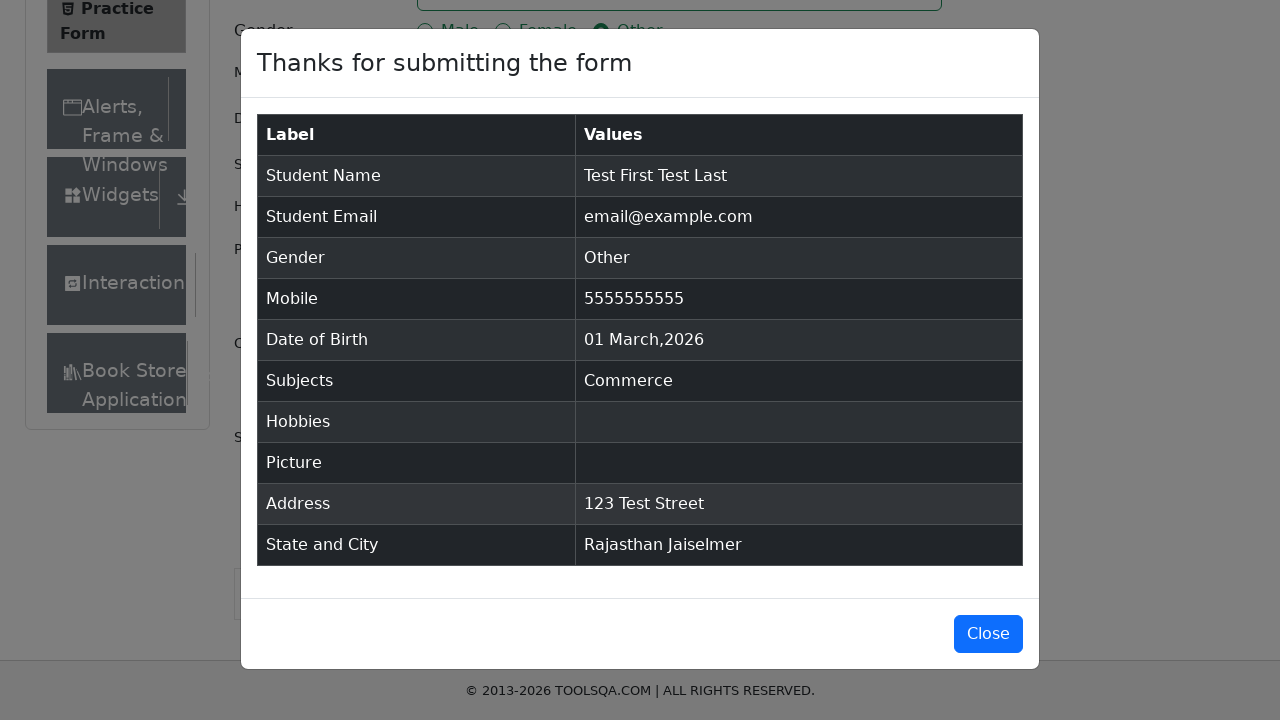

Verified thank you message matches expected text
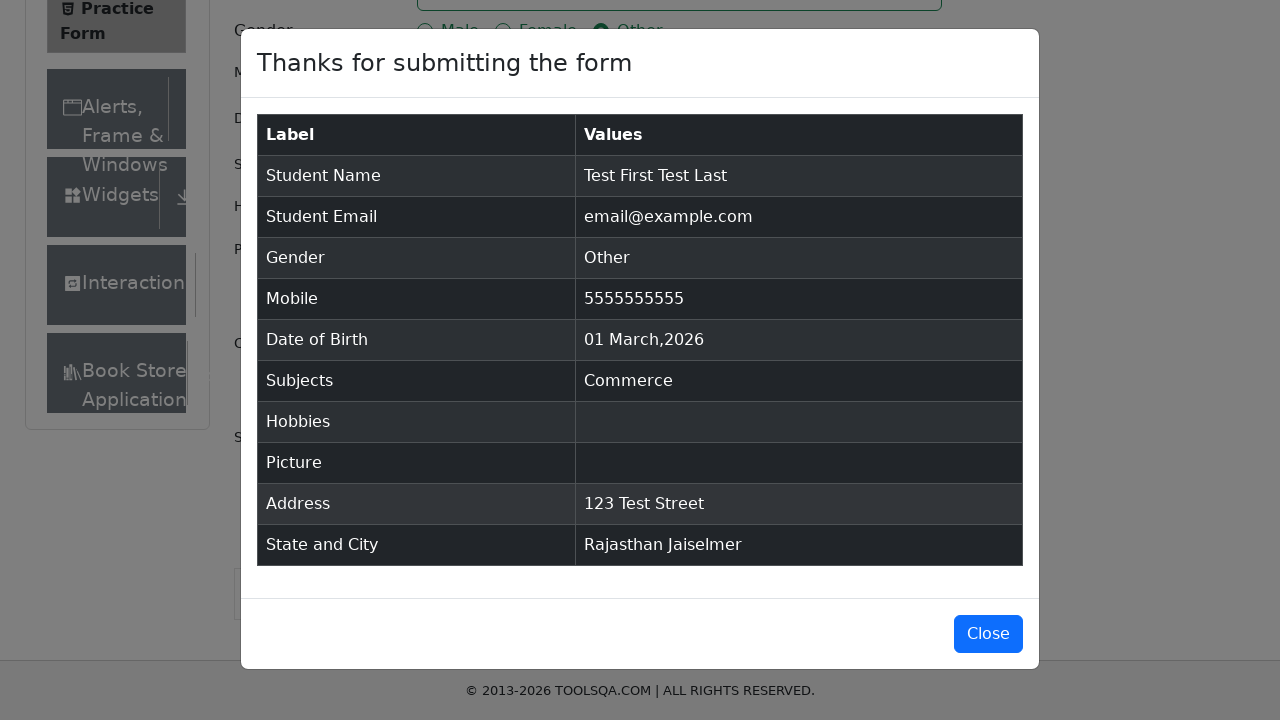

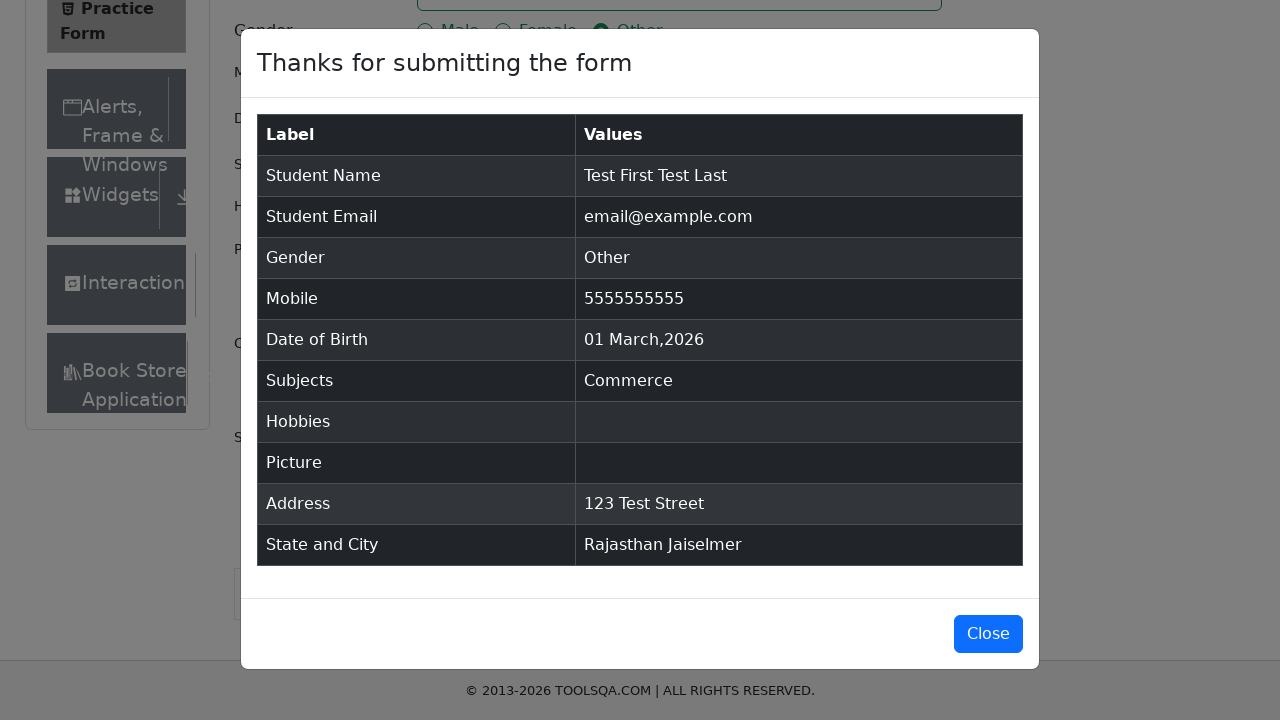